Tests a practice web form by navigating to it and interacting with various form elements including text inputs, password field, textarea, dropdown select, datalist, checkboxes, radio buttons, color picker, date picker, and range slider, then submits the form.

Starting URL: https://bonigarcia.dev/selenium-webdriver-java/

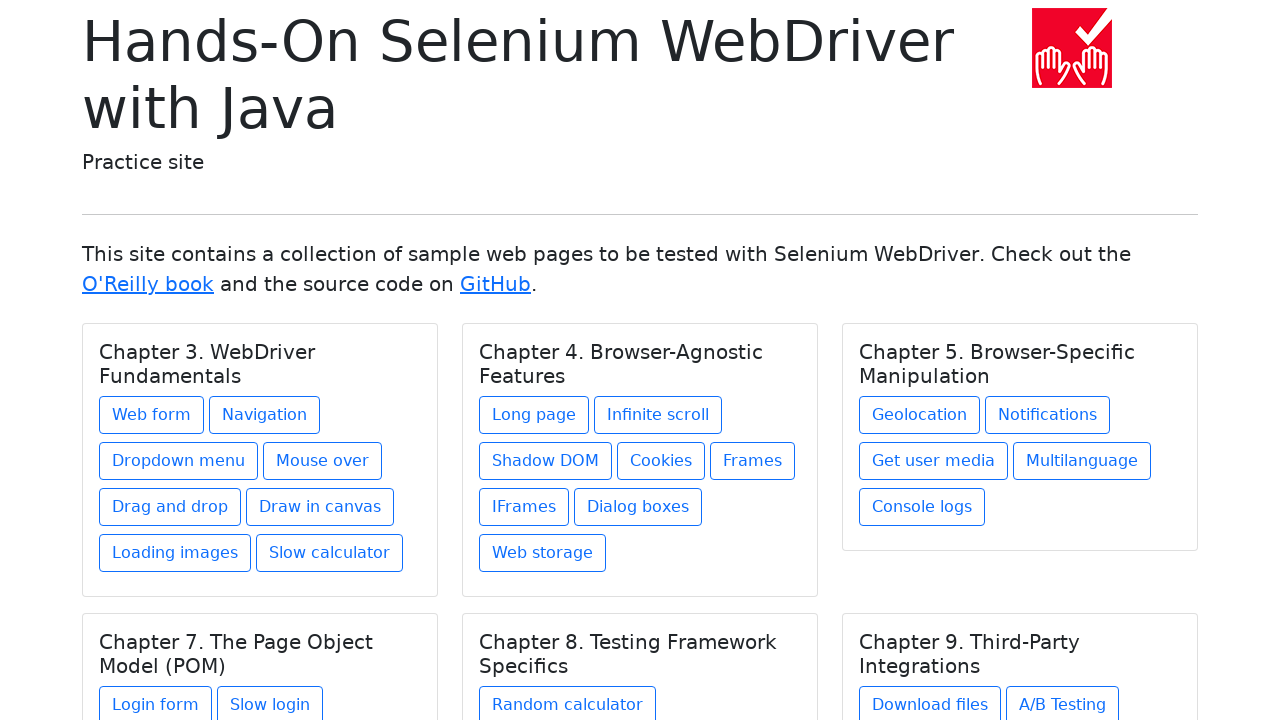

Clicked link to open web form page at (152, 415) on xpath=//h5[text() = 'Chapter 3. WebDriver Fundamentals']/../a[contains(@href, 'w
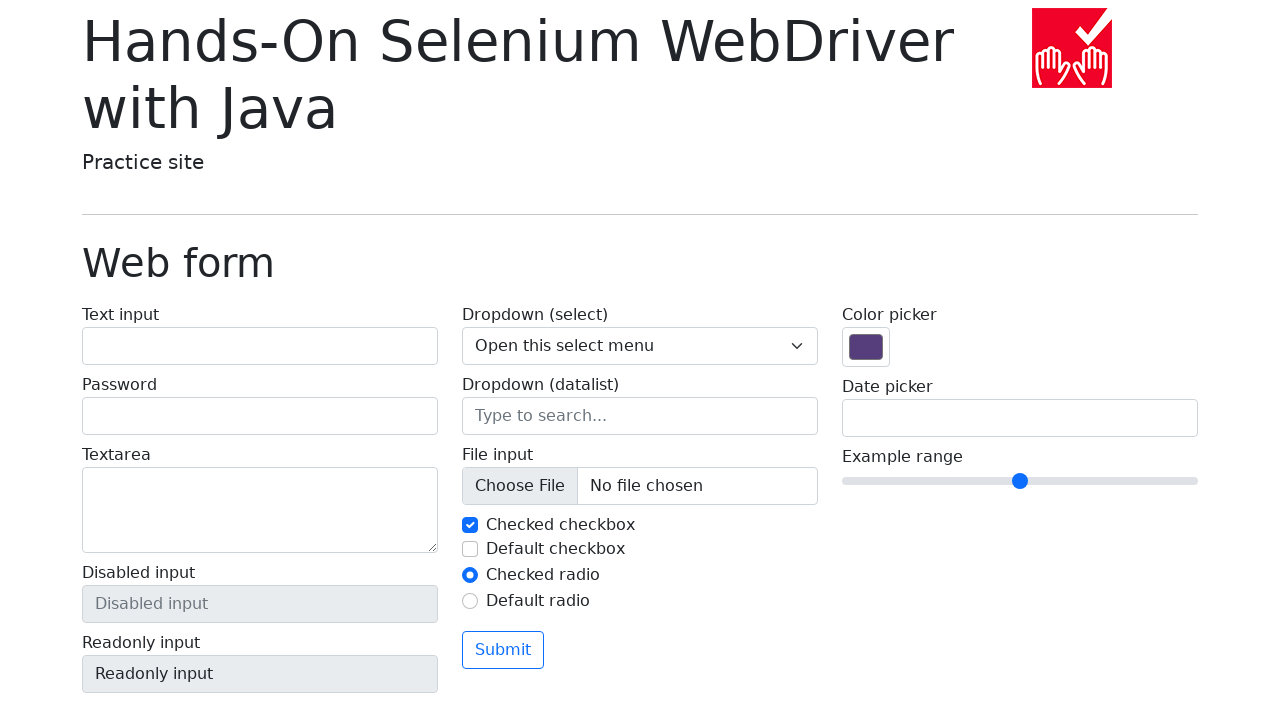

Form page loaded successfully
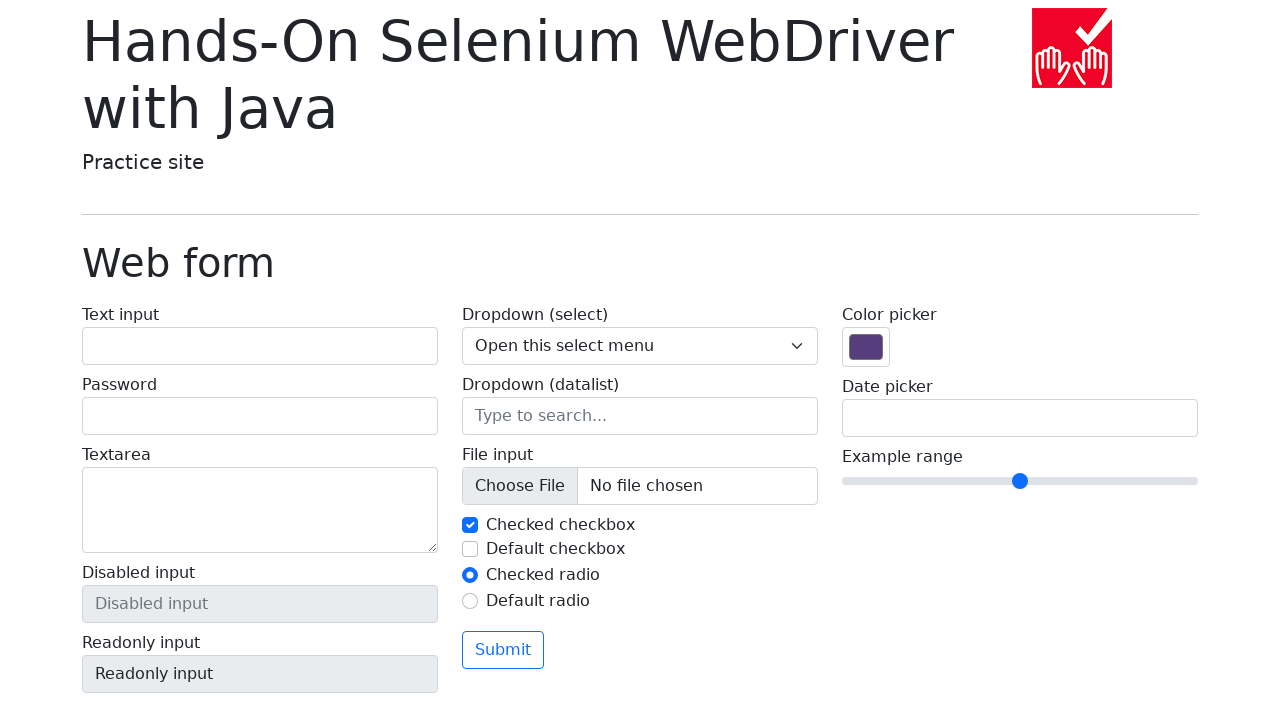

Filled text input with 'My login name' on #my-text-id
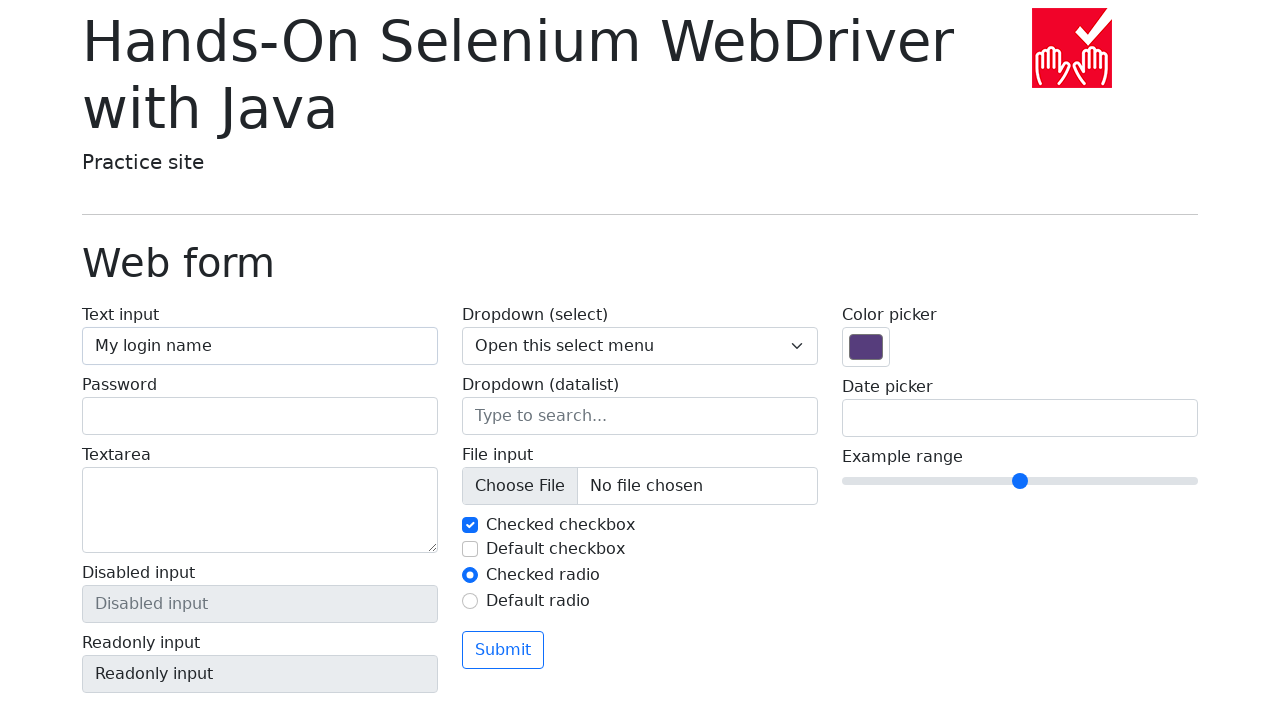

Filled password field with 'Qwerty' on input[name='my-password']
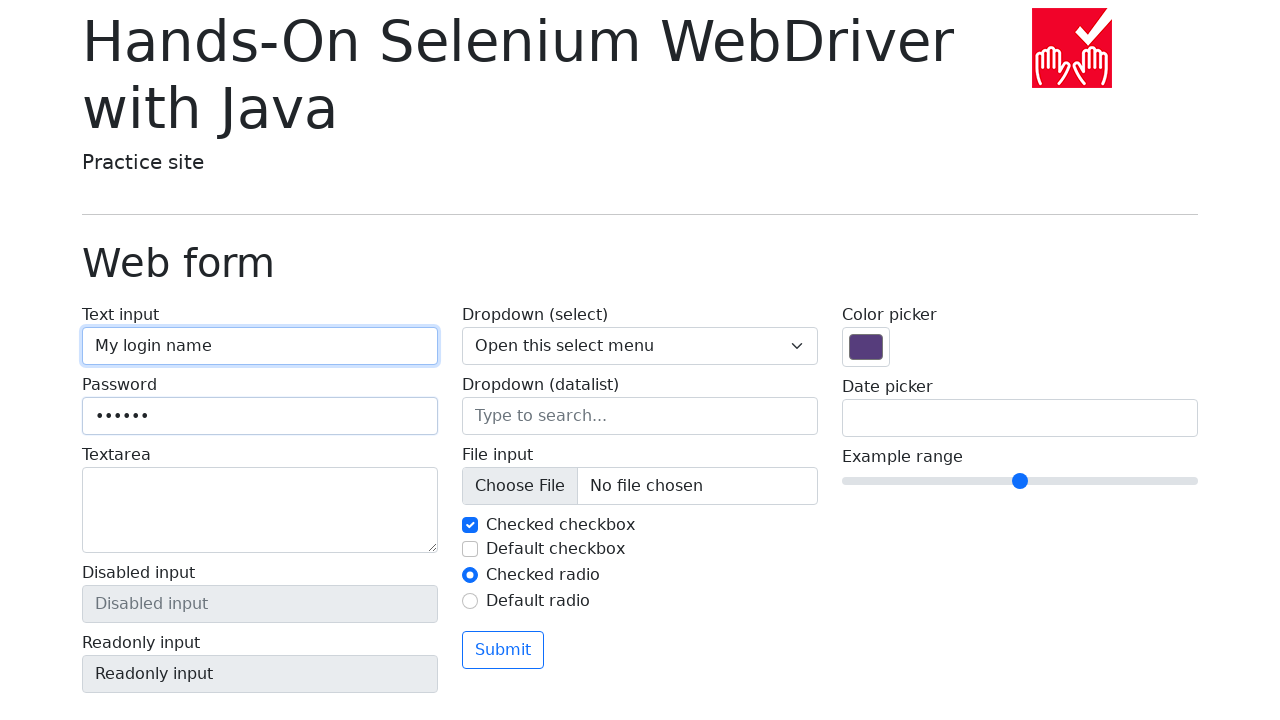

Filled textarea with 'My name is Ilya' on textarea[name='my-textarea']
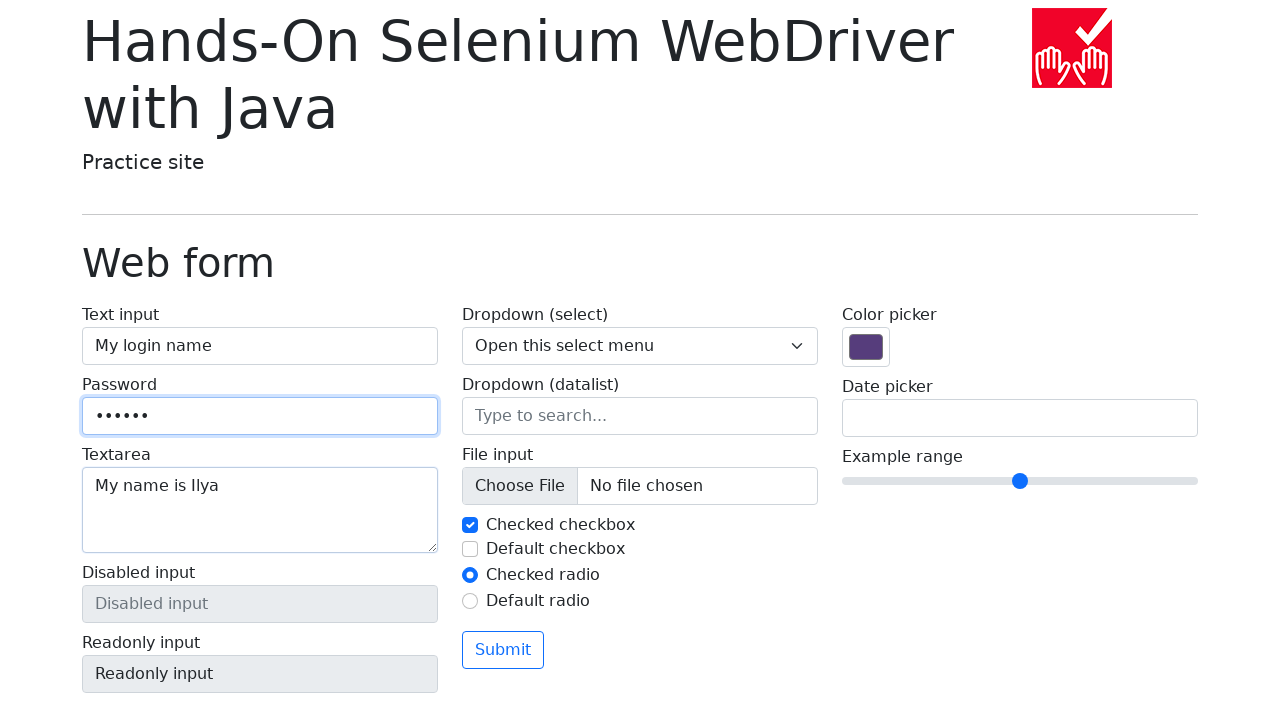

Selected option '1' from dropdown on .form-select
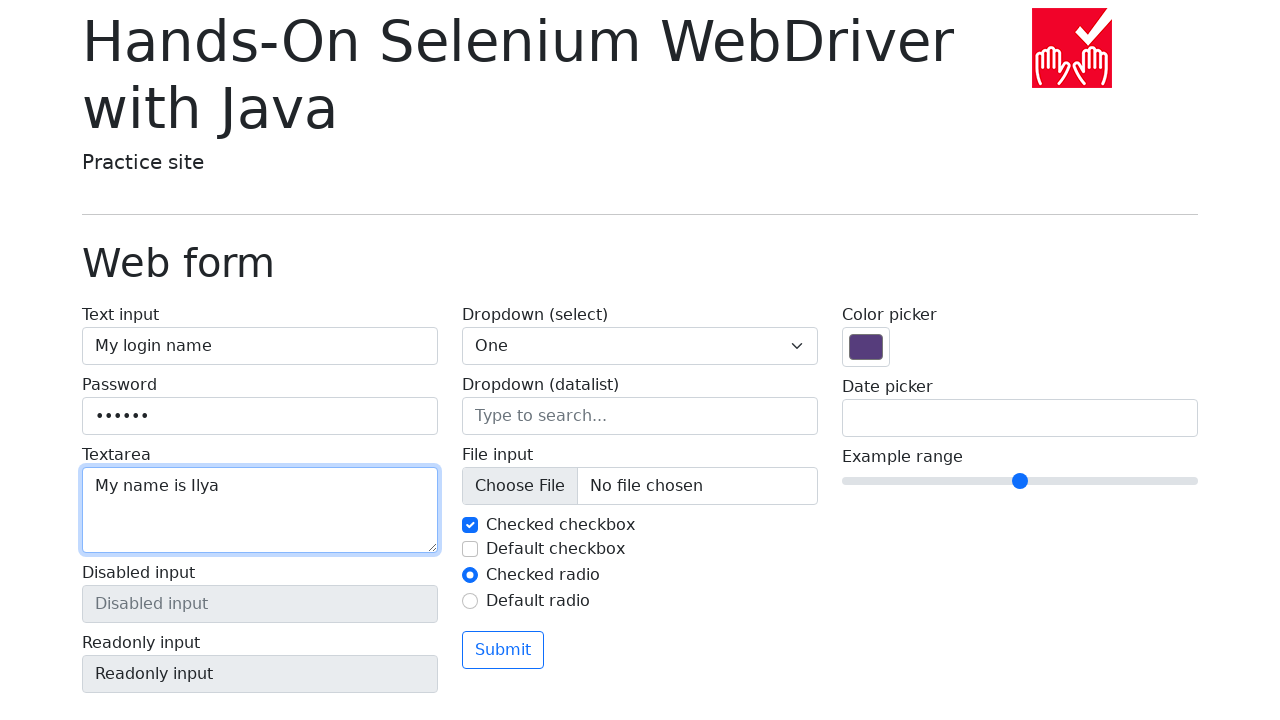

Selected option '2' from dropdown on .form-select
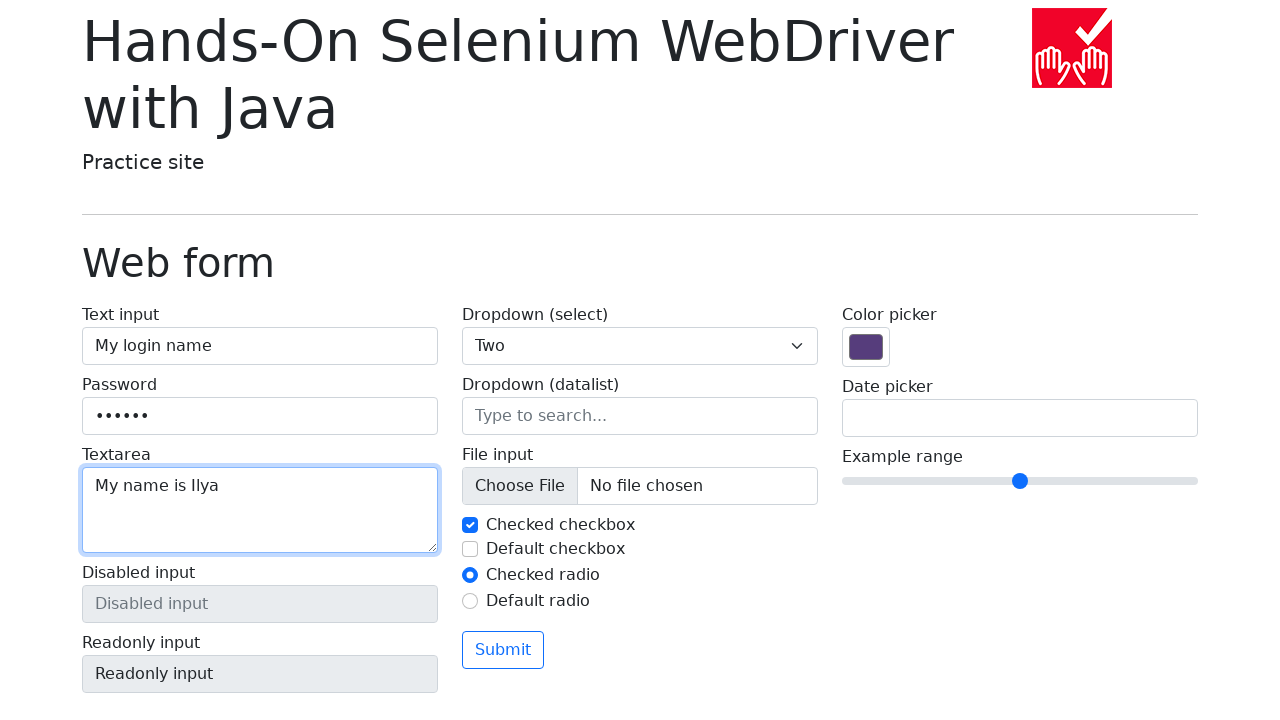

Selected option '3' from dropdown on .form-select
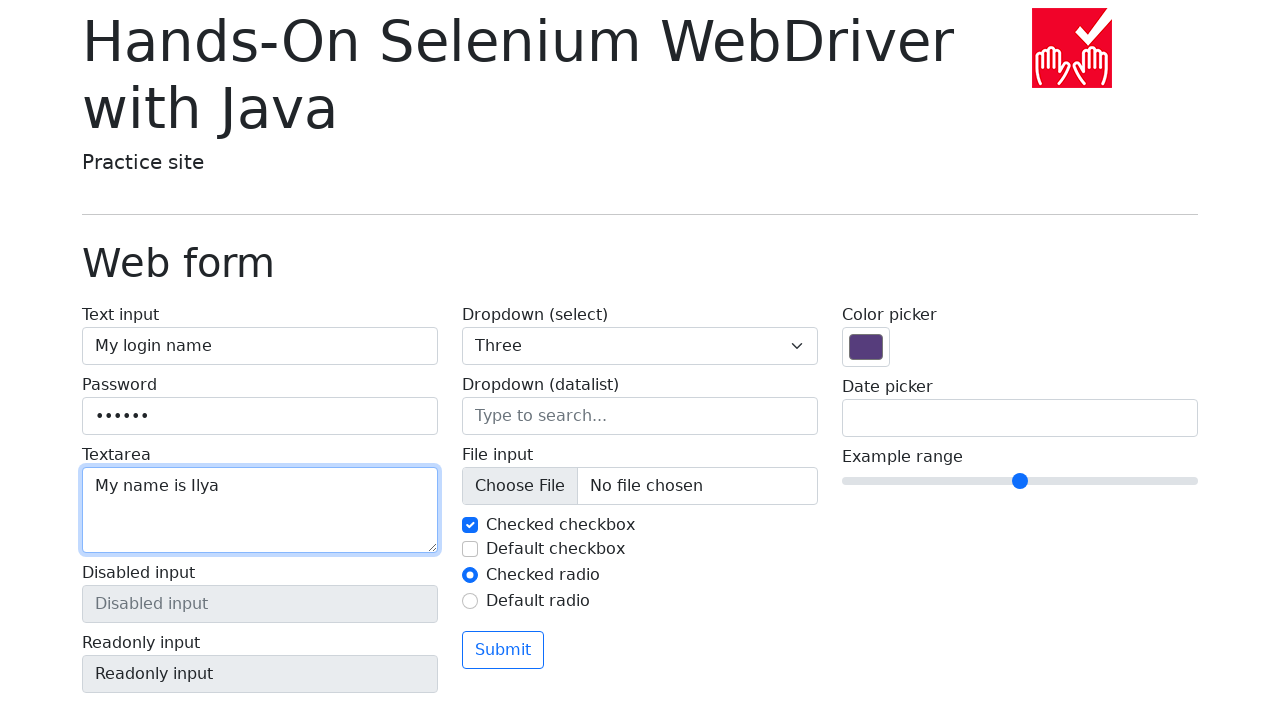

Filled datalist with 'San Francisco' on input[name='my-datalist']
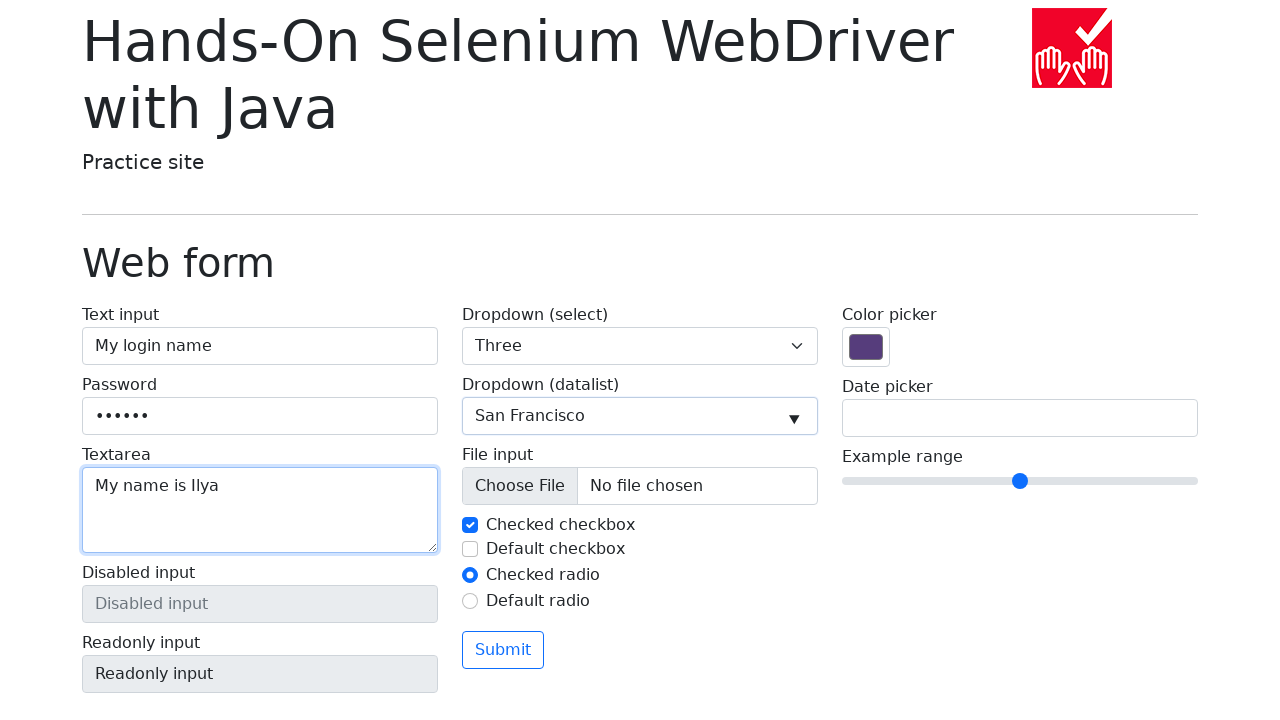

Cleared datalist input on input[name='my-datalist']
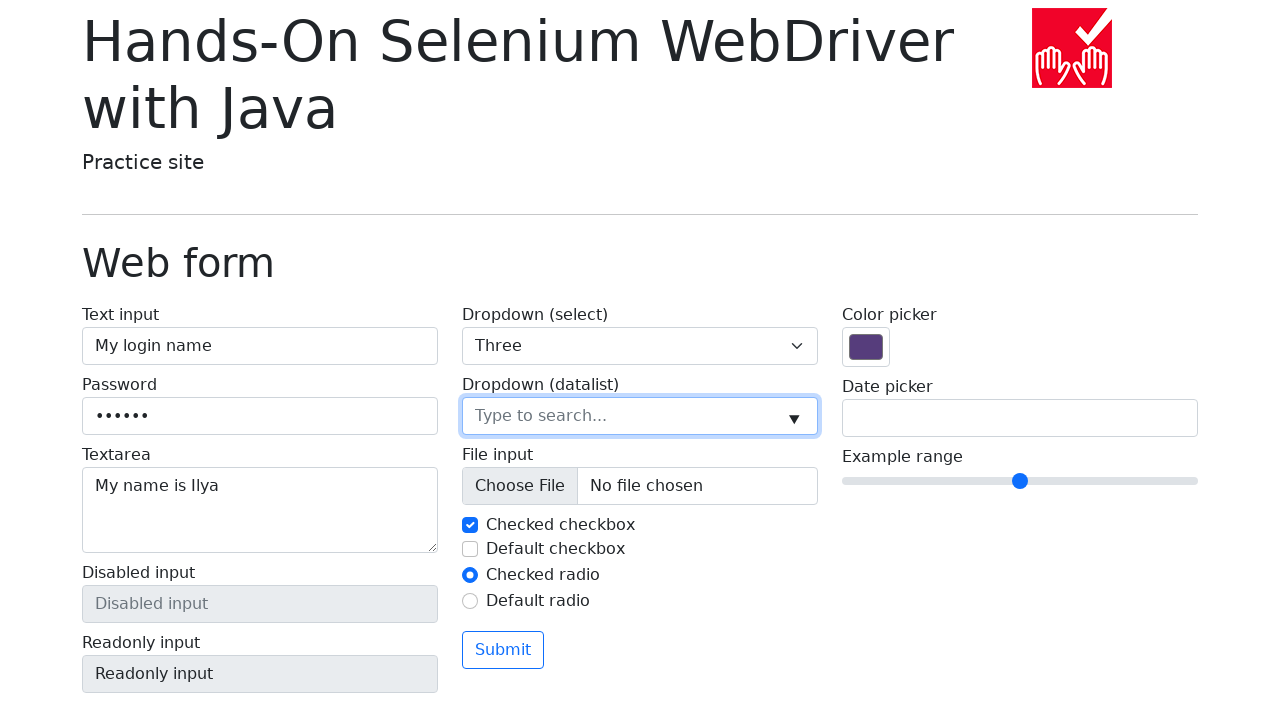

Filled datalist with 'New York' on input[name='my-datalist']
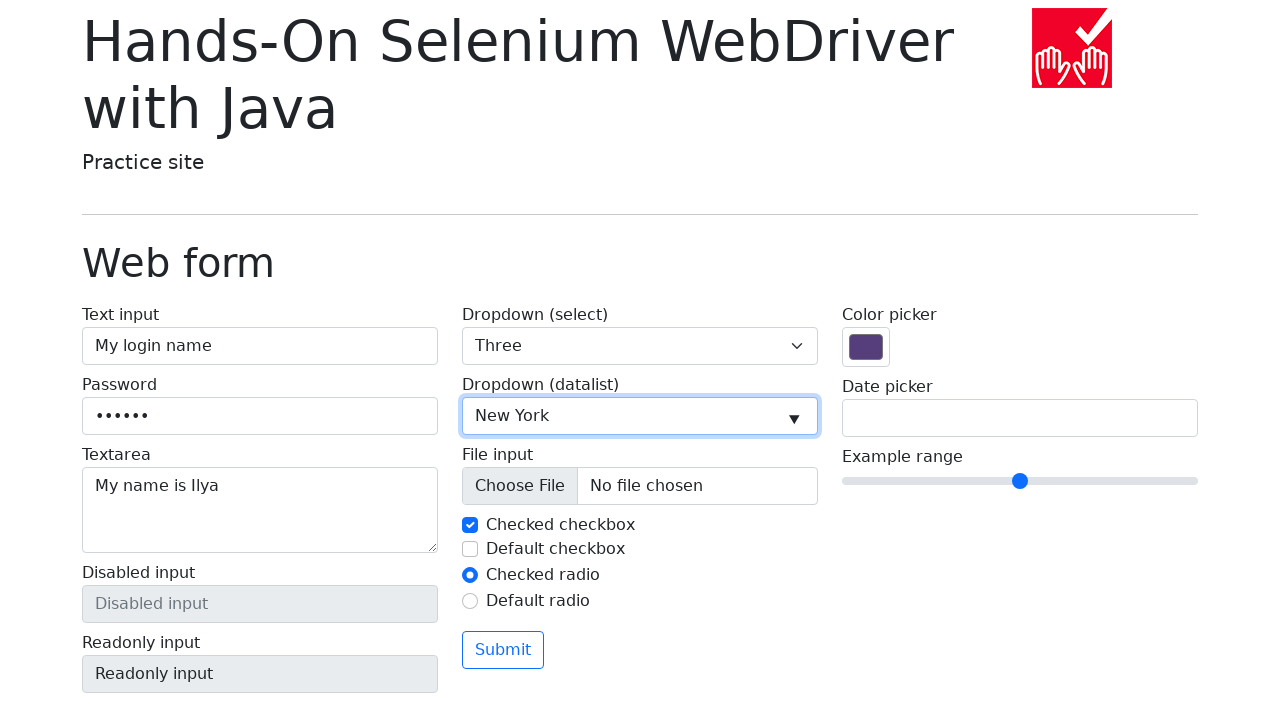

Cleared datalist input on input[name='my-datalist']
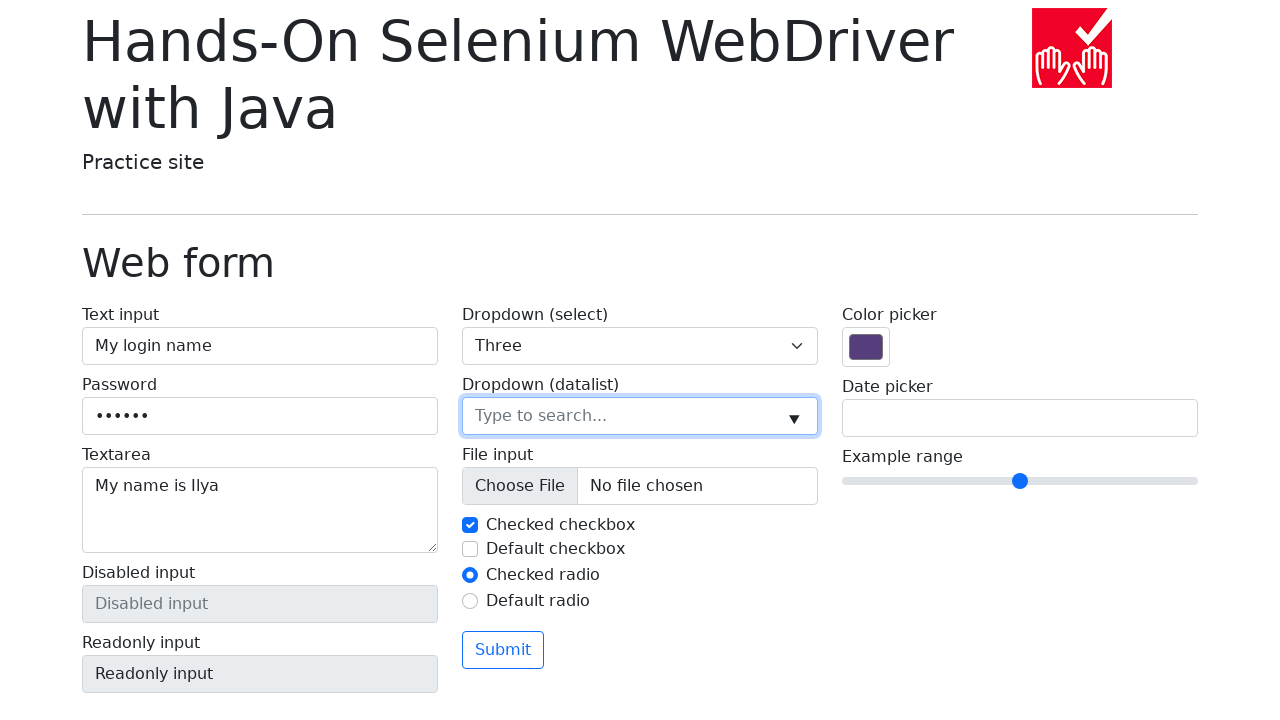

Filled datalist with 'Seattle' on input[name='my-datalist']
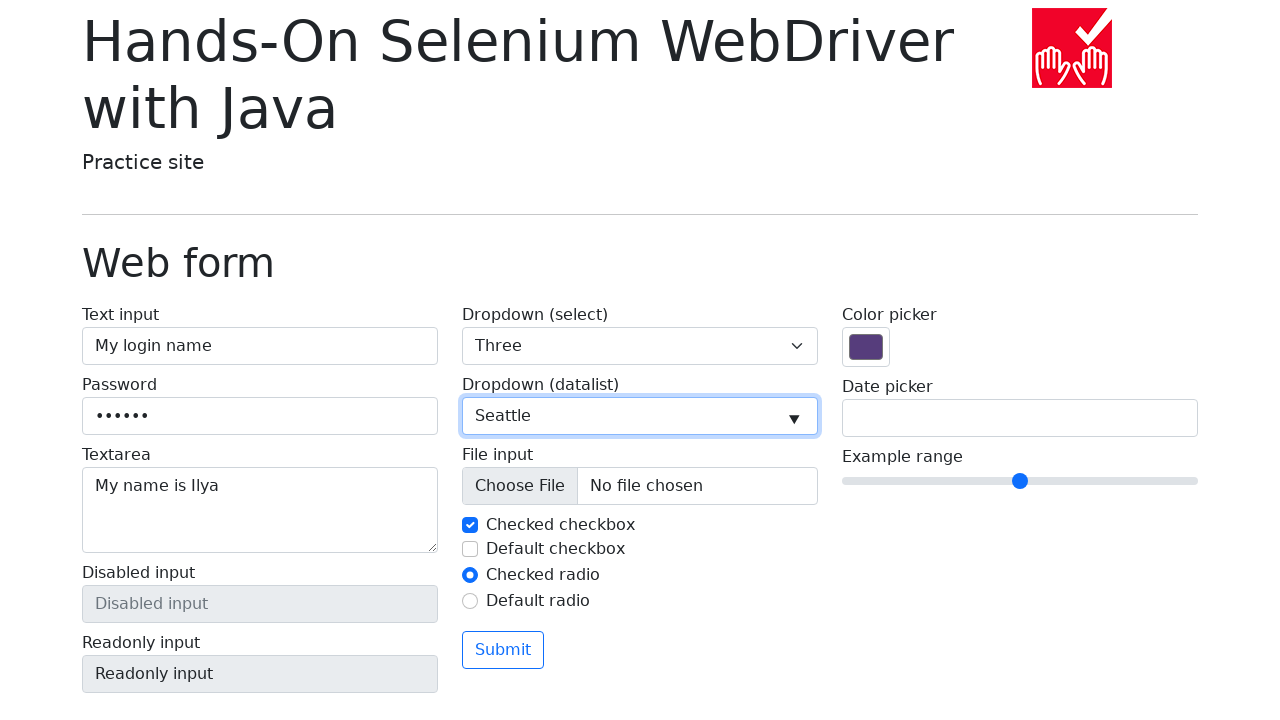

Cleared datalist input on input[name='my-datalist']
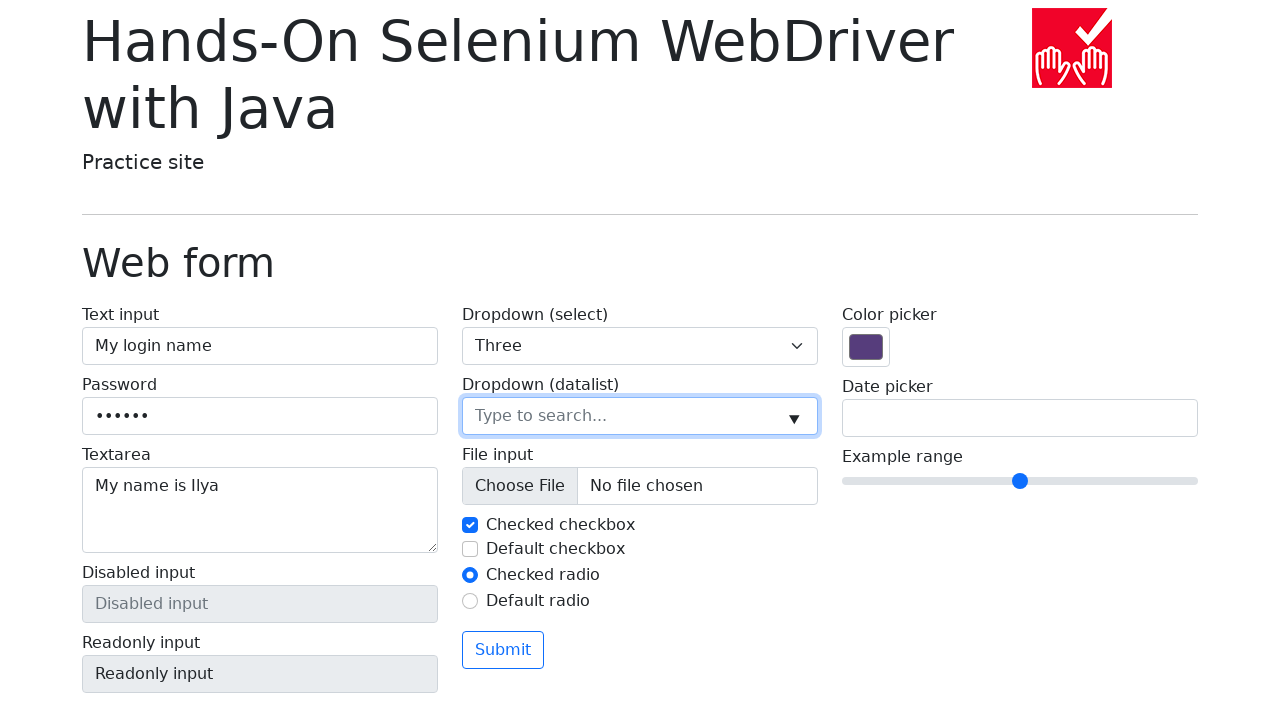

Filled datalist with 'Los Angeles' on input[name='my-datalist']
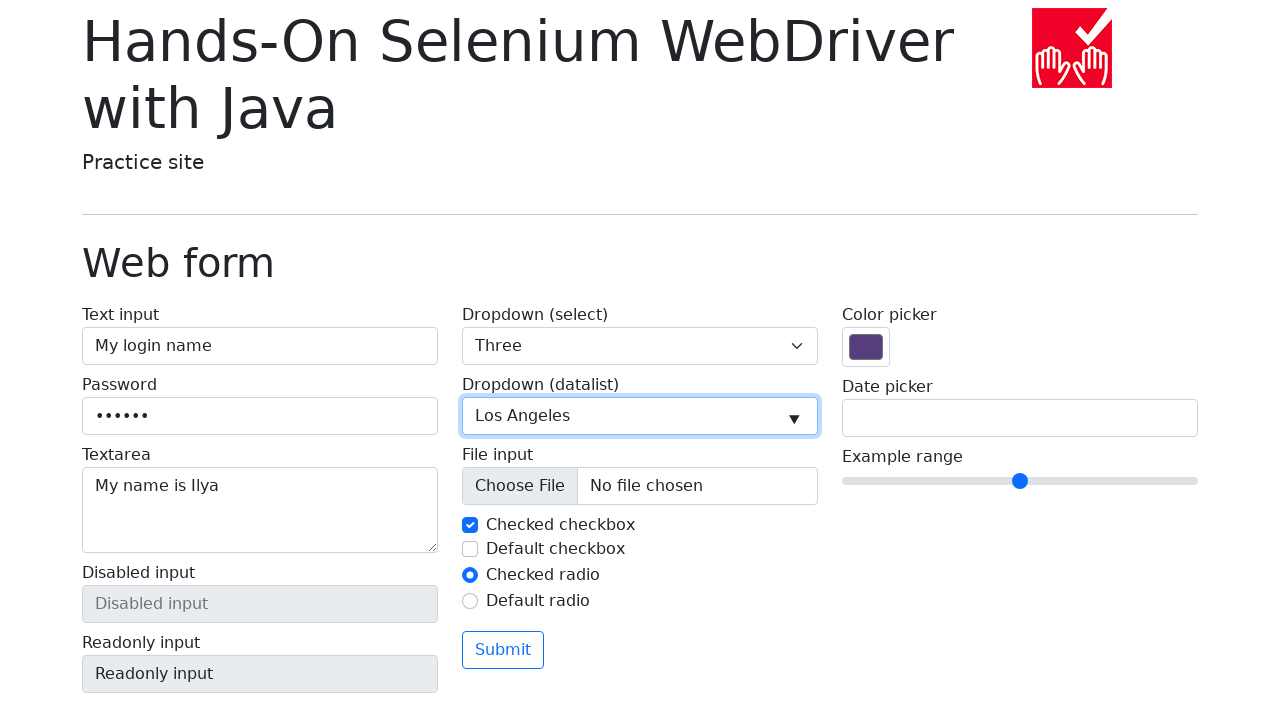

Cleared datalist input on input[name='my-datalist']
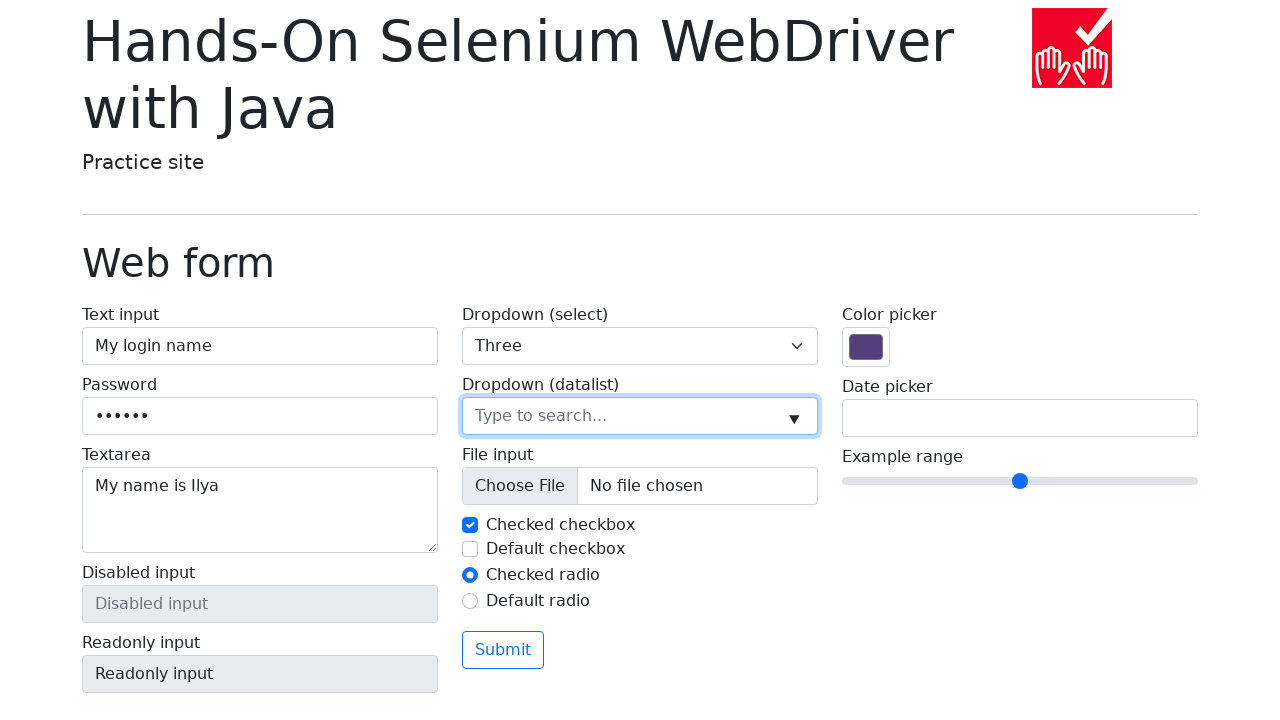

Filled datalist with 'Chicago' on input[name='my-datalist']
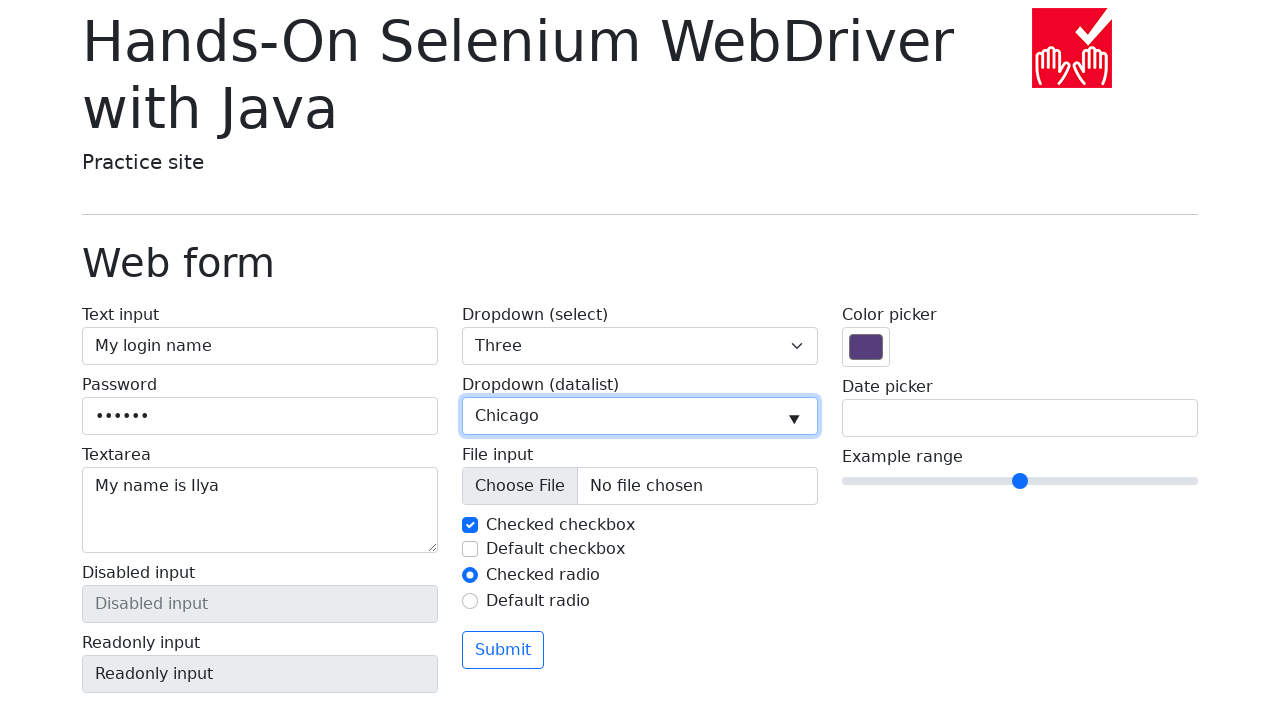

Clicked first checkbox to uncheck it at (470, 525) on #my-check-1
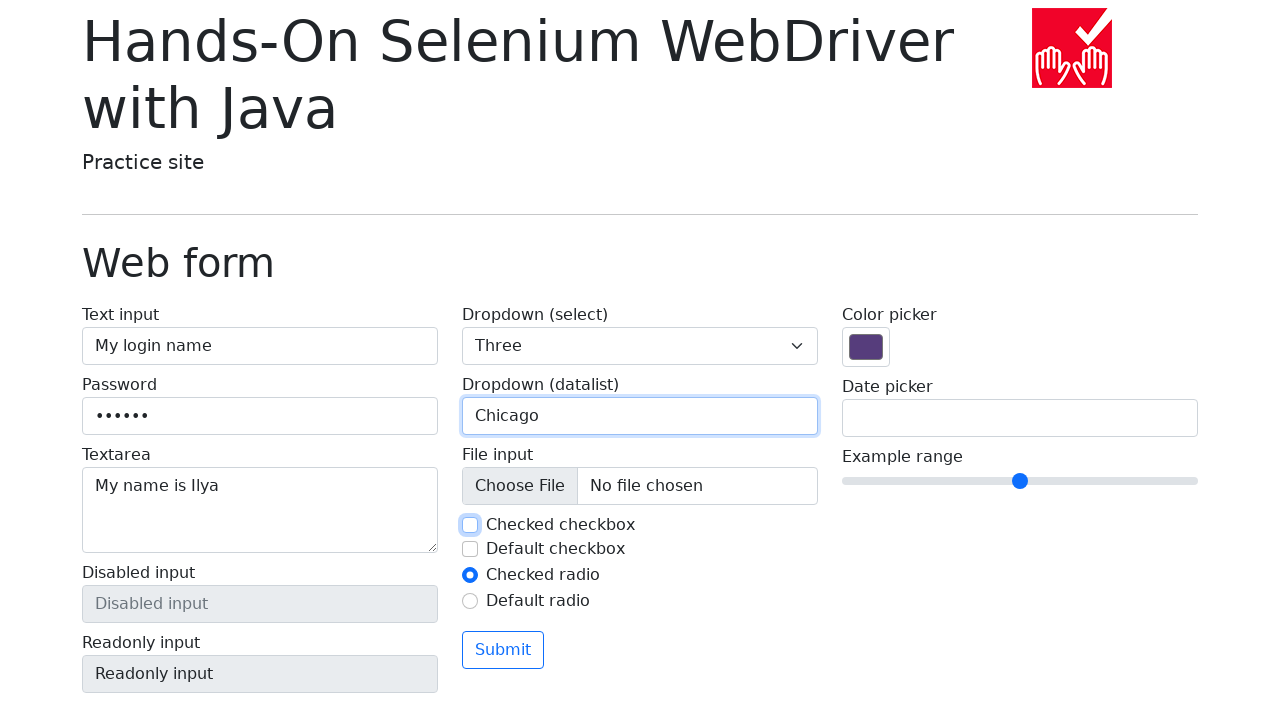

Clicked second checkbox to check it at (470, 549) on #my-check-2
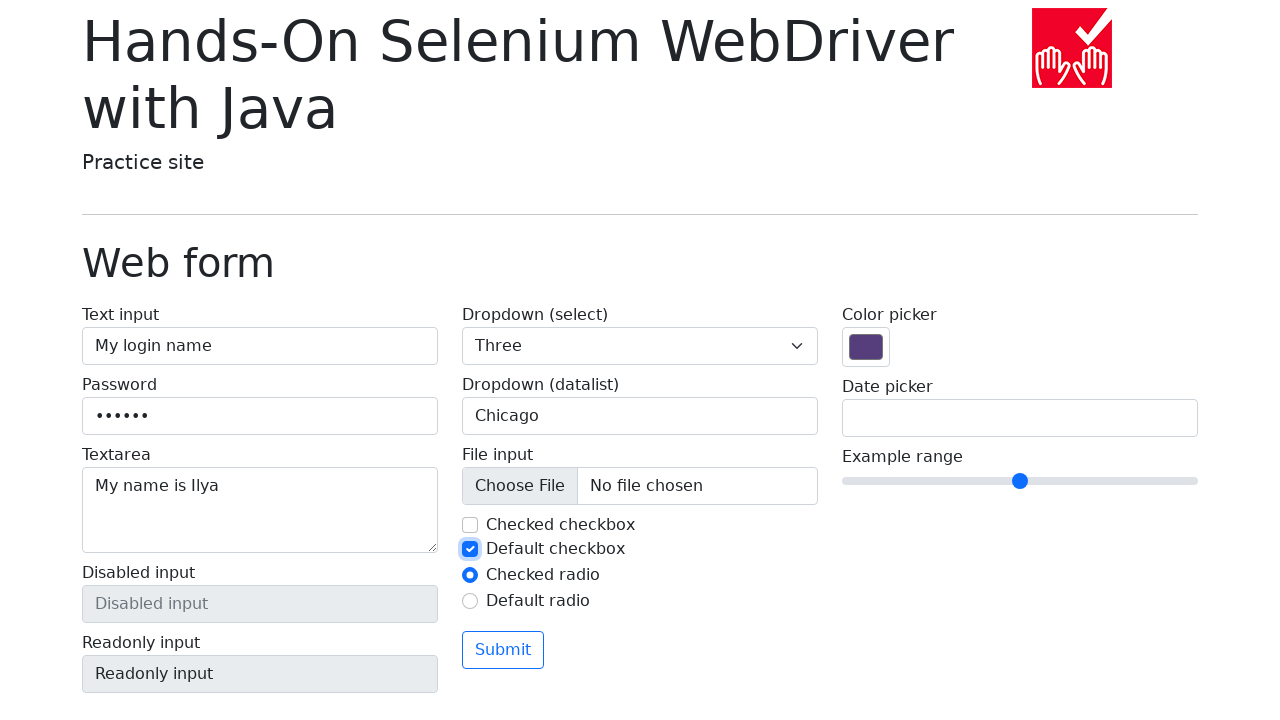

Clicked first radio button at (470, 575) on #my-radio-1
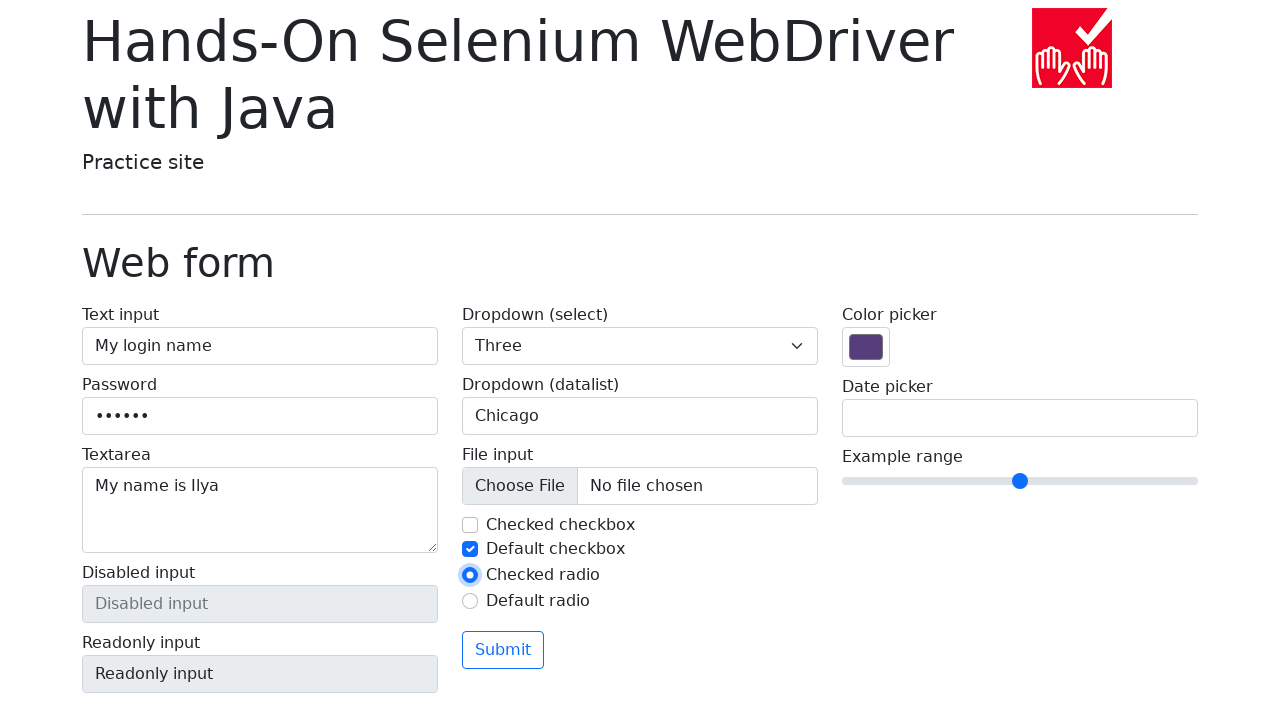

Clicked second radio button at (470, 601) on #my-radio-2
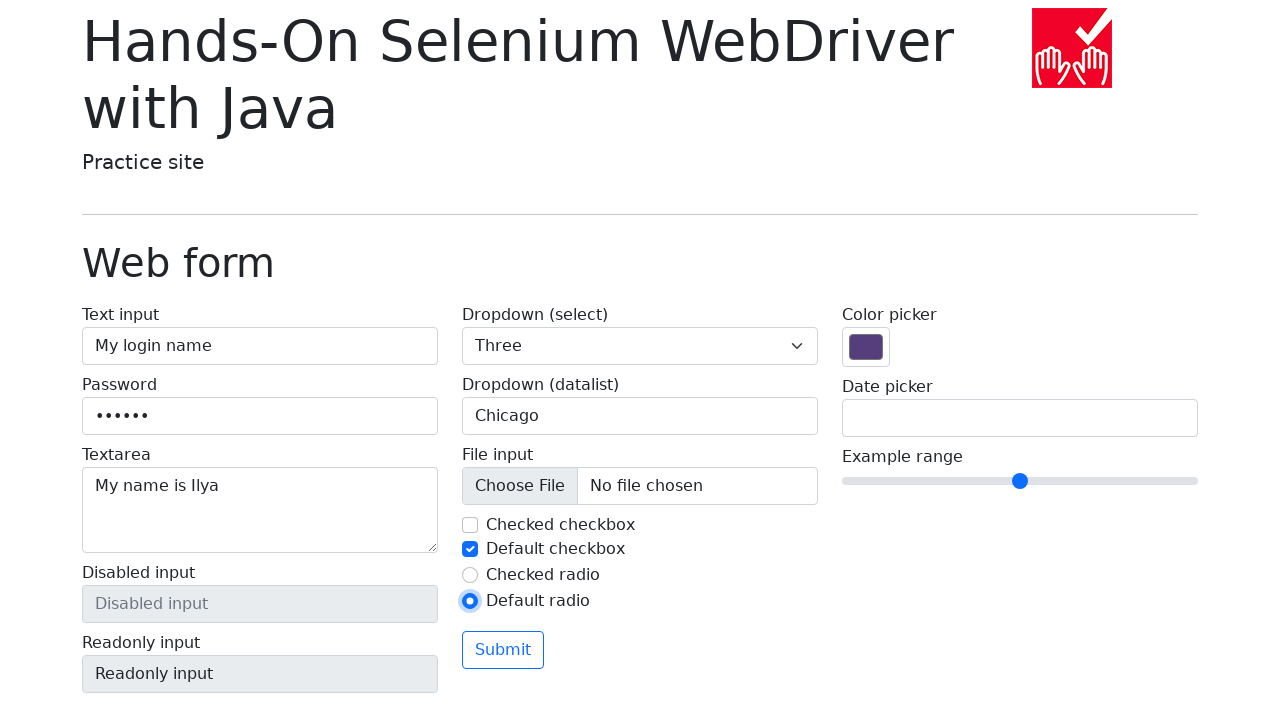

Clicked color picker input at (866, 347) on input[name='my-colors']
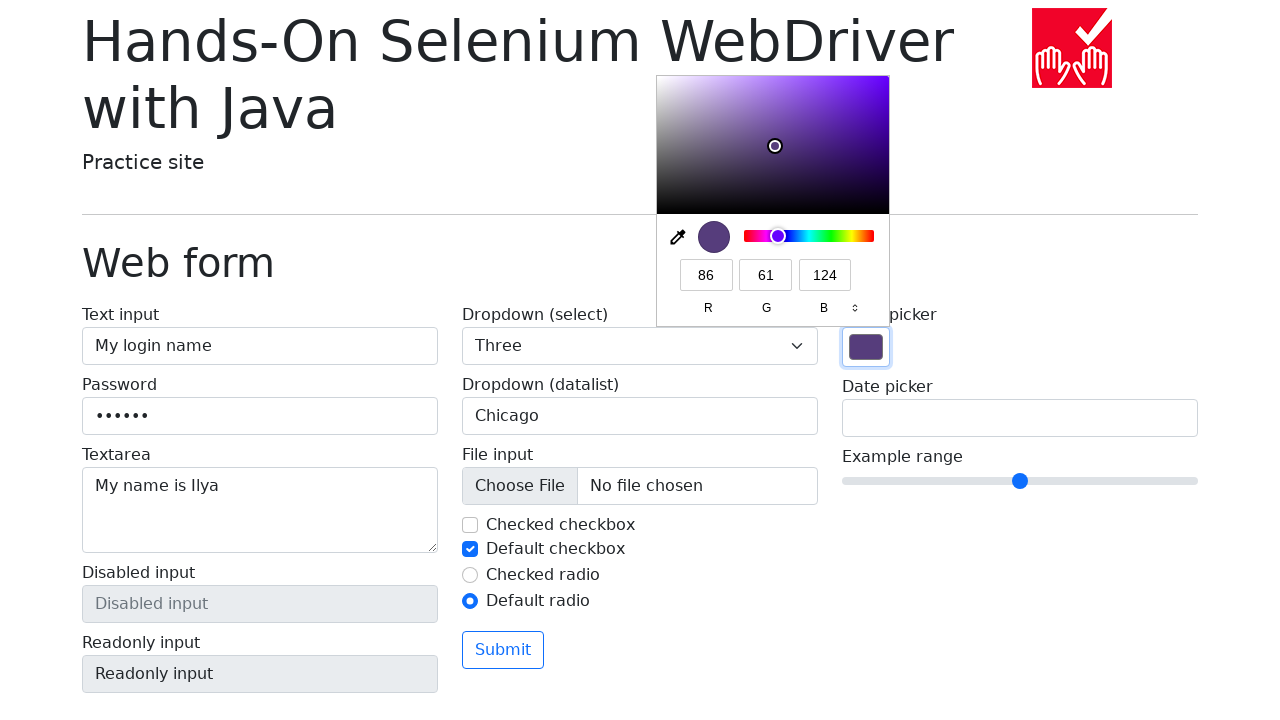

Clicked date picker input at (1020, 418) on input[name='my-date']
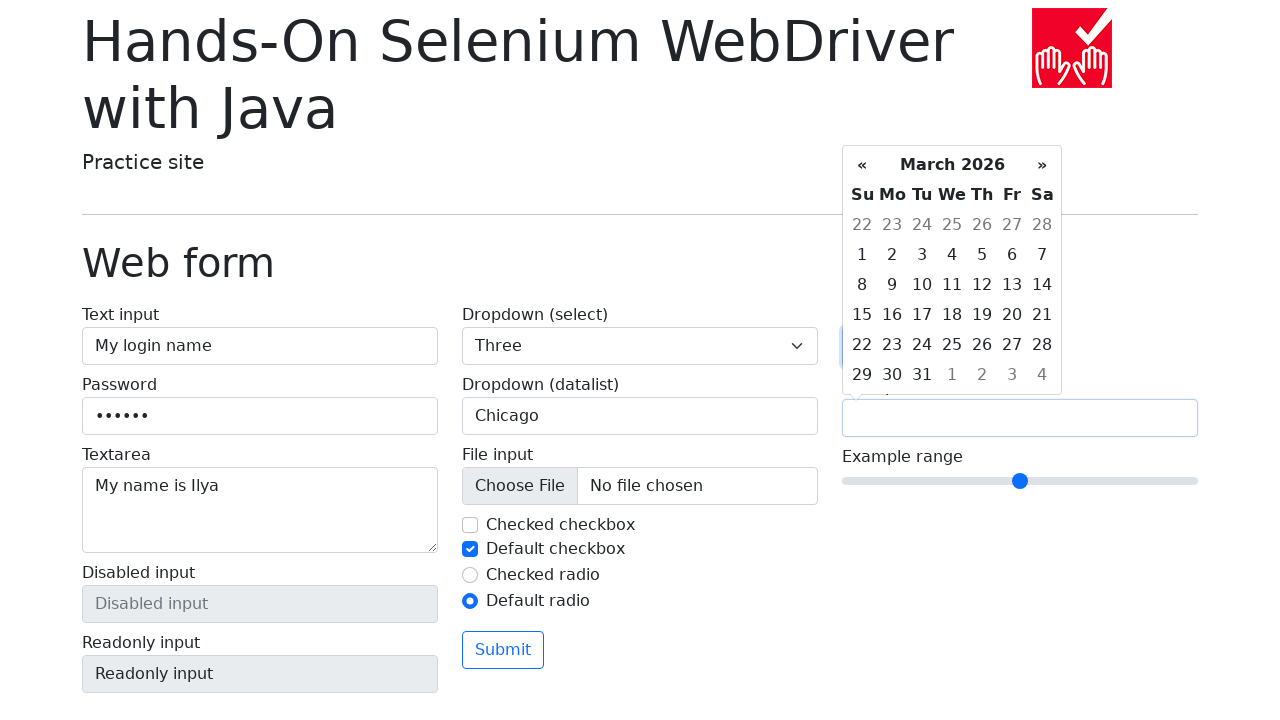

Filled date picker with '03/17/2025' on input[name='my-date']
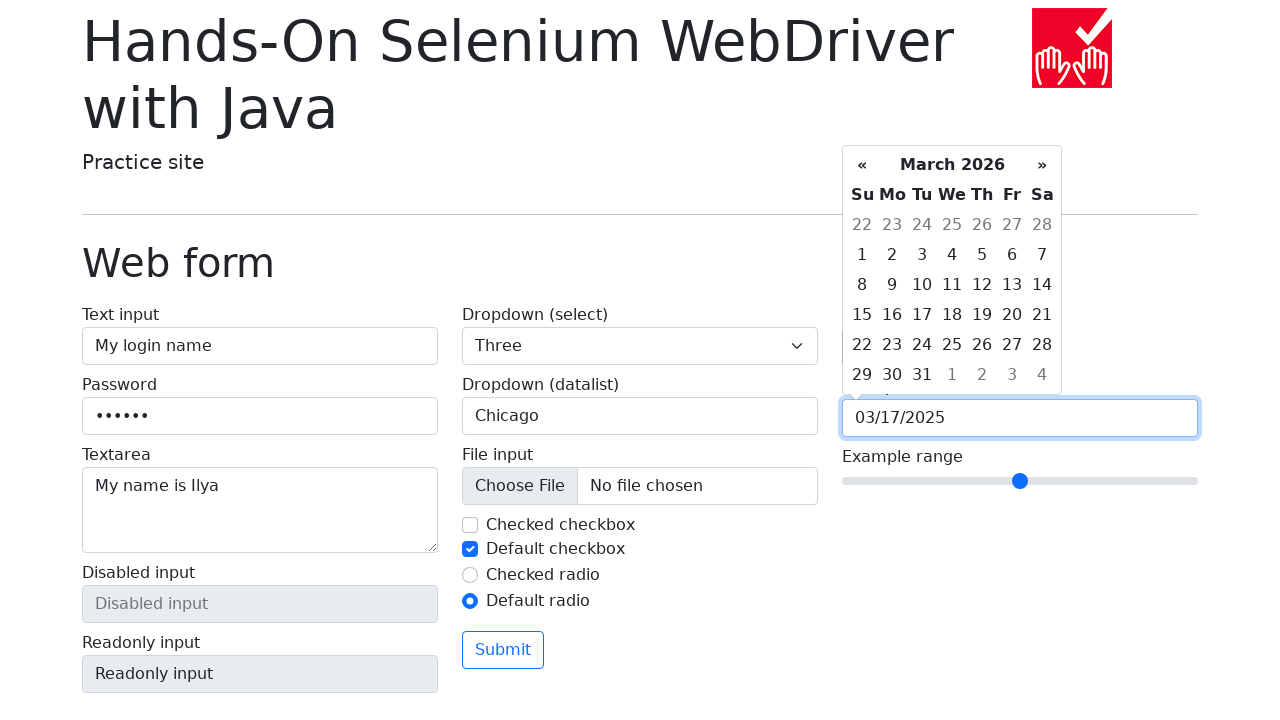

Pressed ArrowRight to adjust range slider on input[name='my-range']
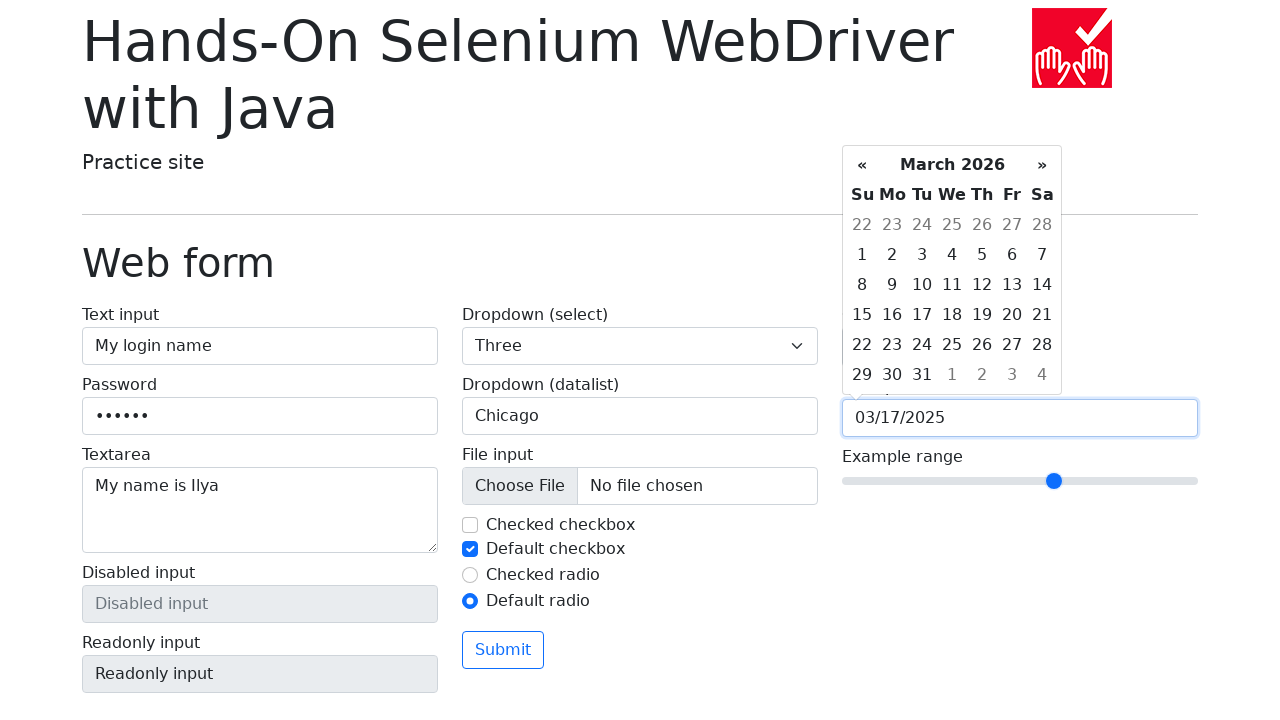

Pressed ArrowRight to adjust range slider on input[name='my-range']
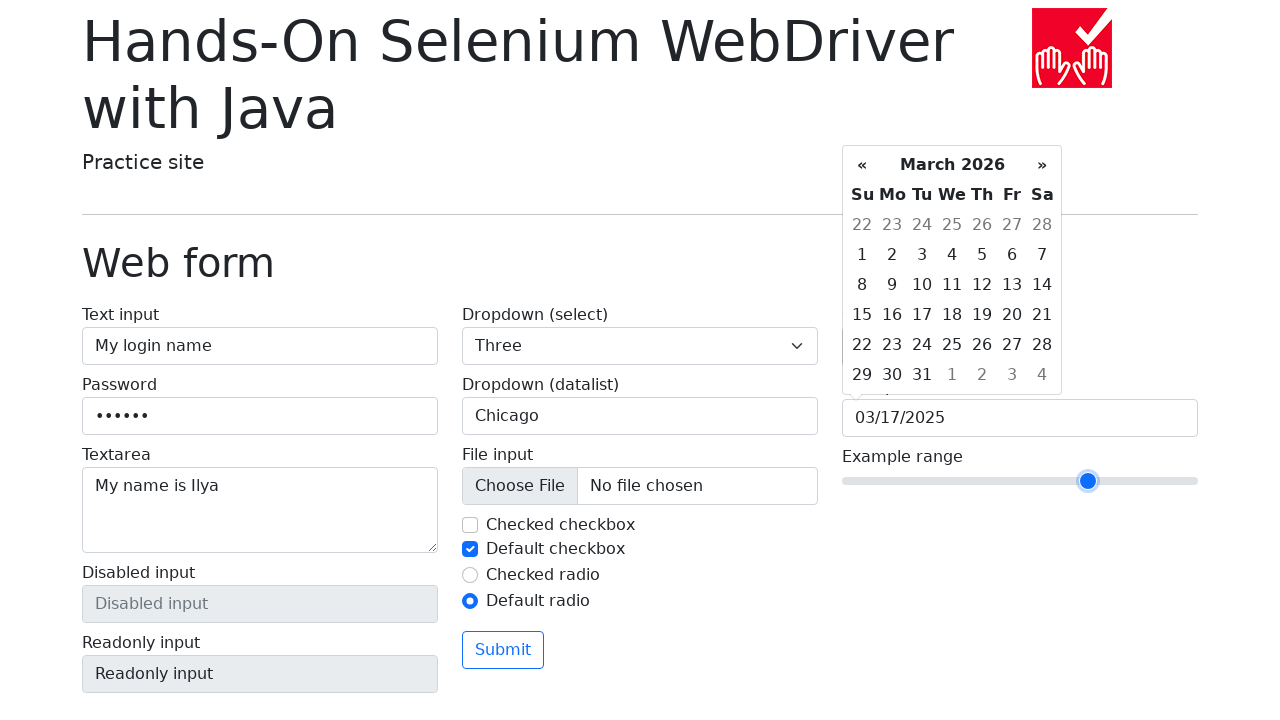

Pressed ArrowRight to adjust range slider on input[name='my-range']
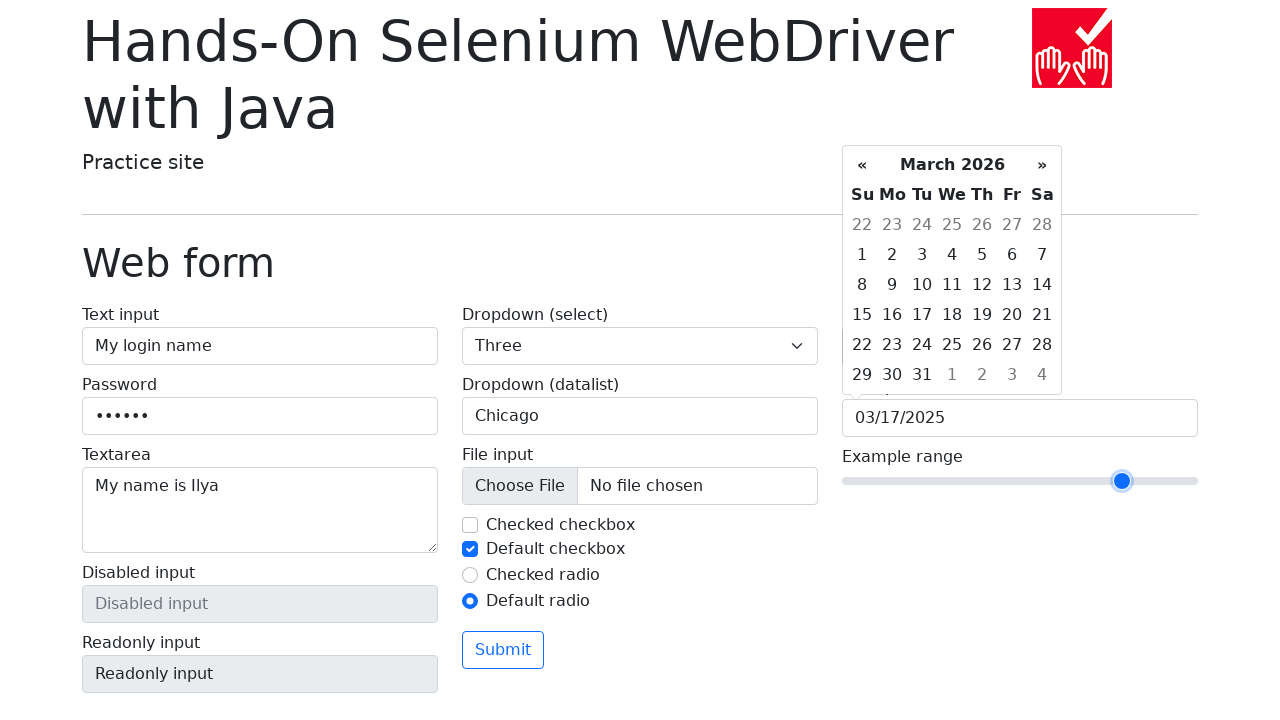

Pressed ArrowRight to adjust range slider on input[name='my-range']
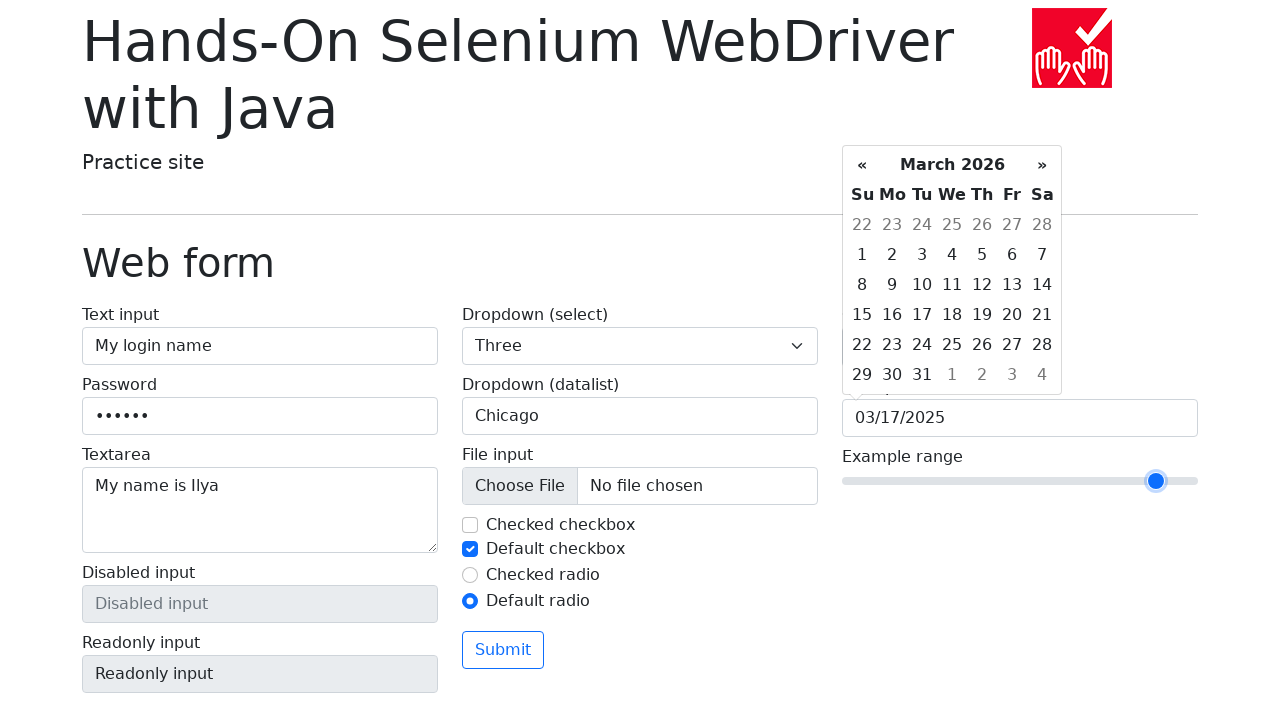

Pressed ArrowRight to adjust range slider on input[name='my-range']
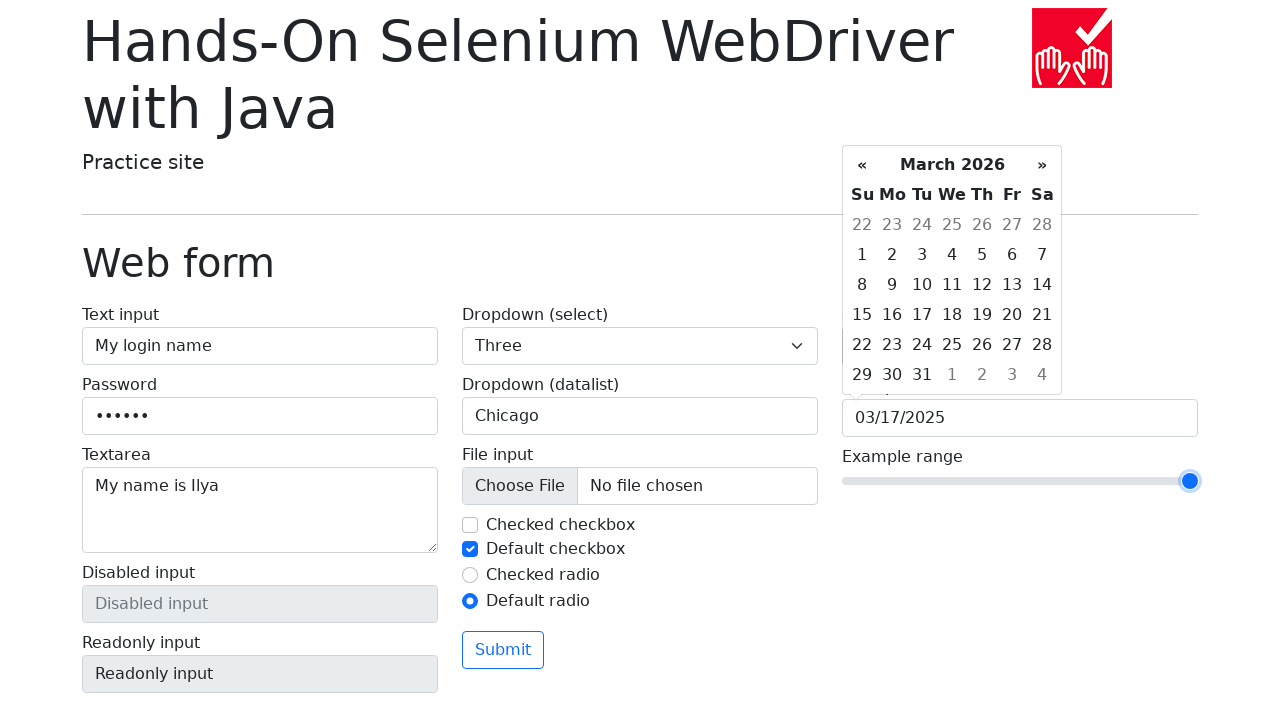

Pressed ArrowRight to adjust range slider on input[name='my-range']
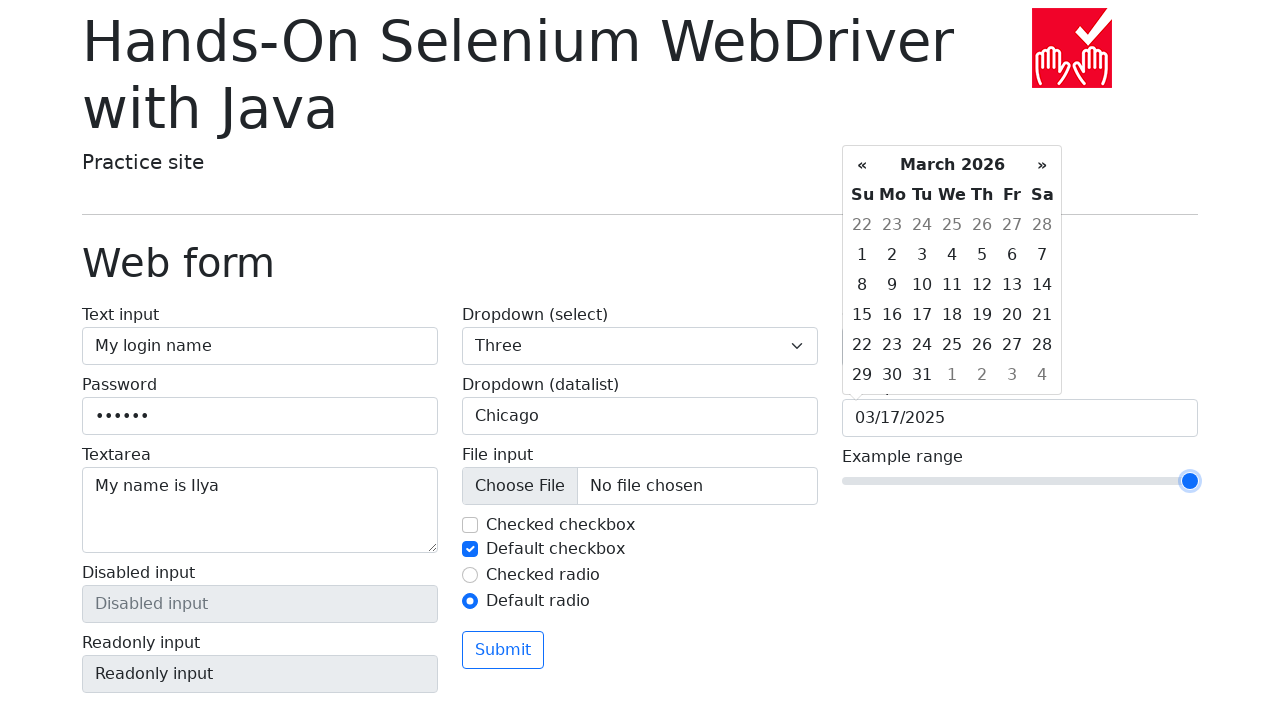

Pressed ArrowRight to adjust range slider on input[name='my-range']
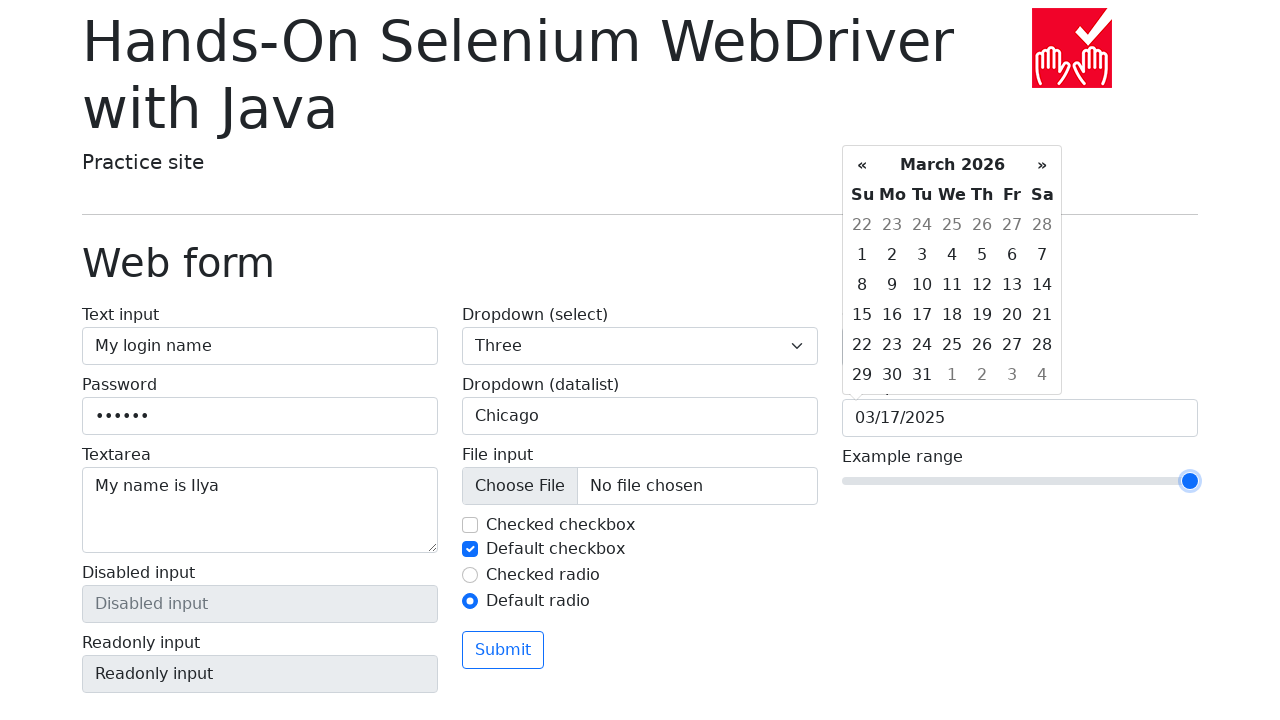

Pressed ArrowRight to adjust range slider on input[name='my-range']
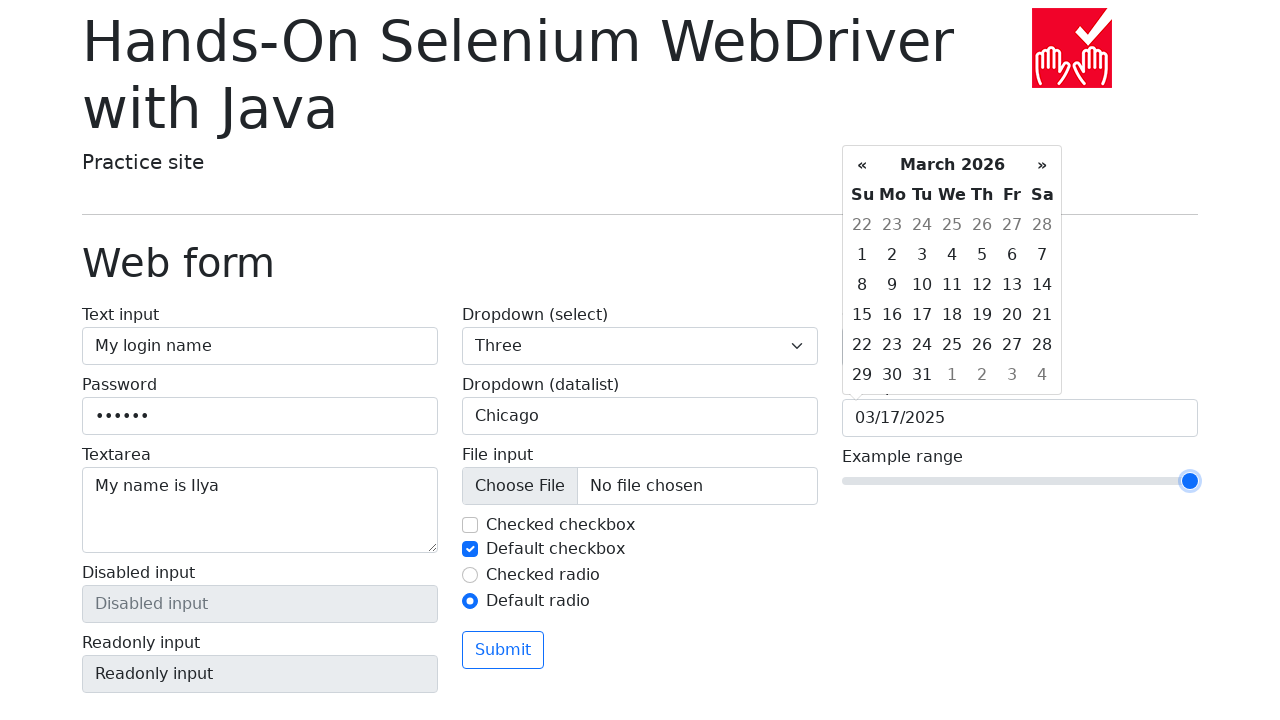

Pressed ArrowRight to adjust range slider on input[name='my-range']
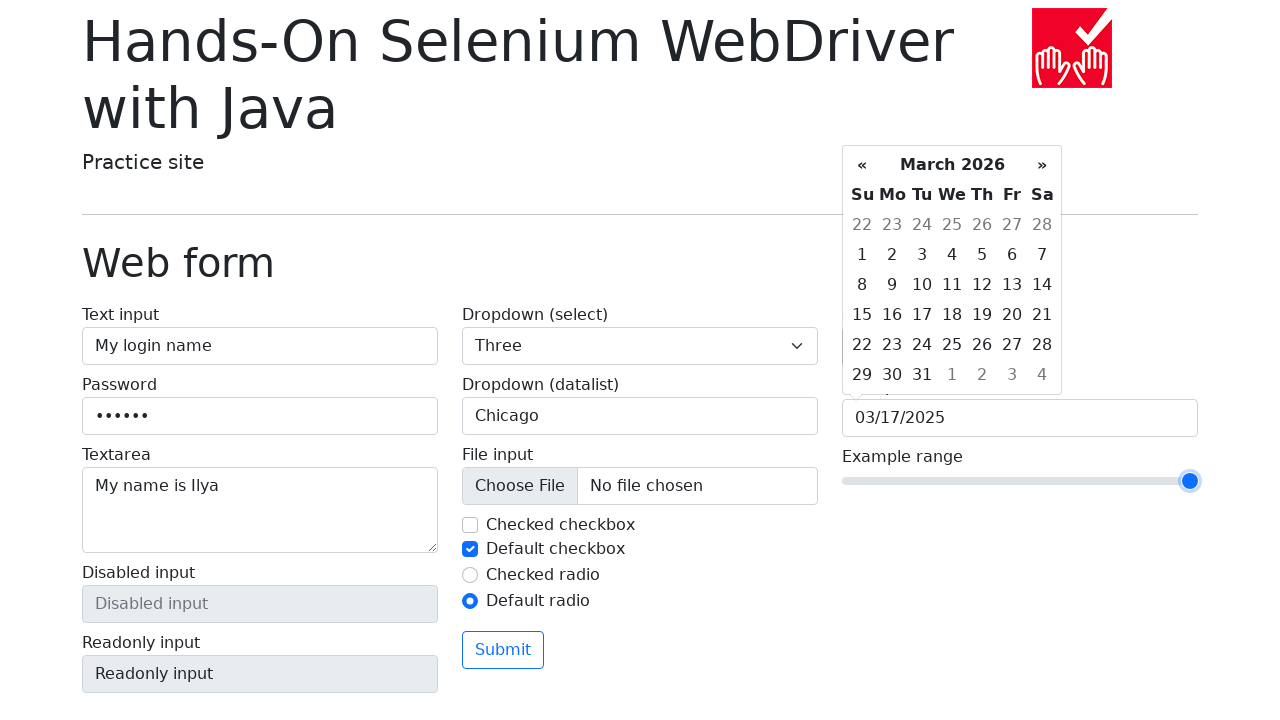

Pressed ArrowRight to adjust range slider on input[name='my-range']
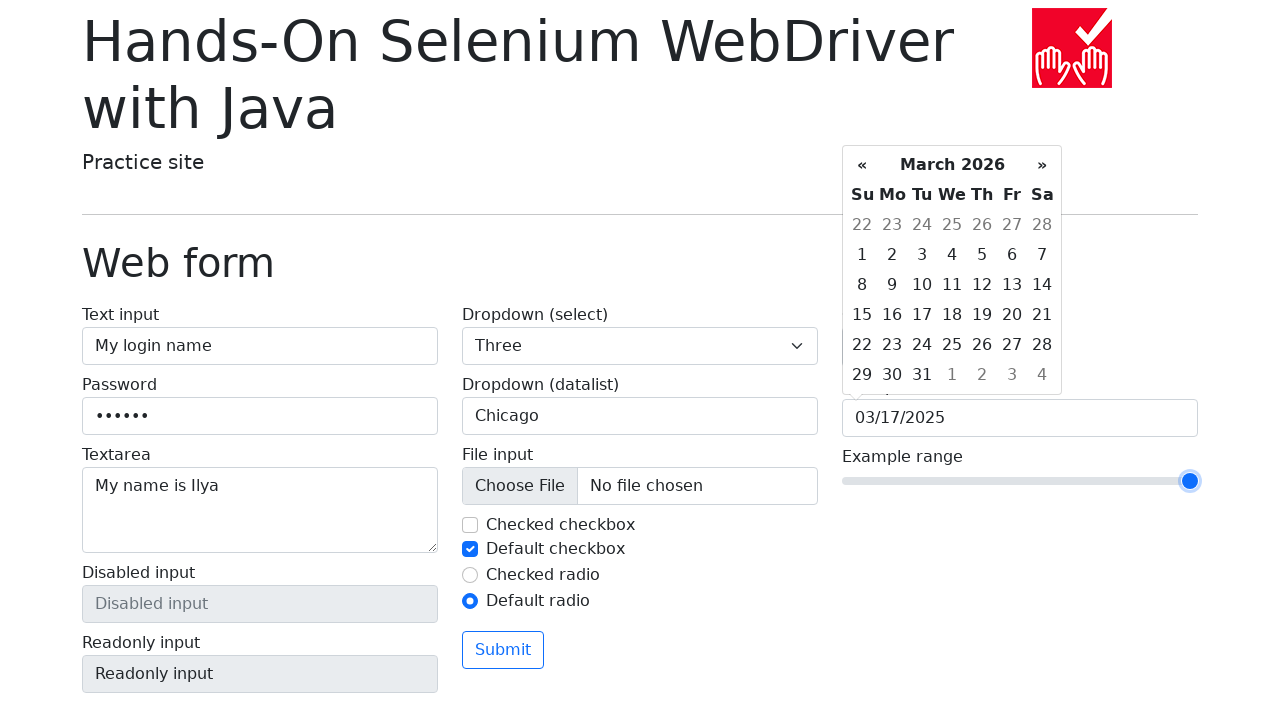

Pressed ArrowRight to adjust range slider on input[name='my-range']
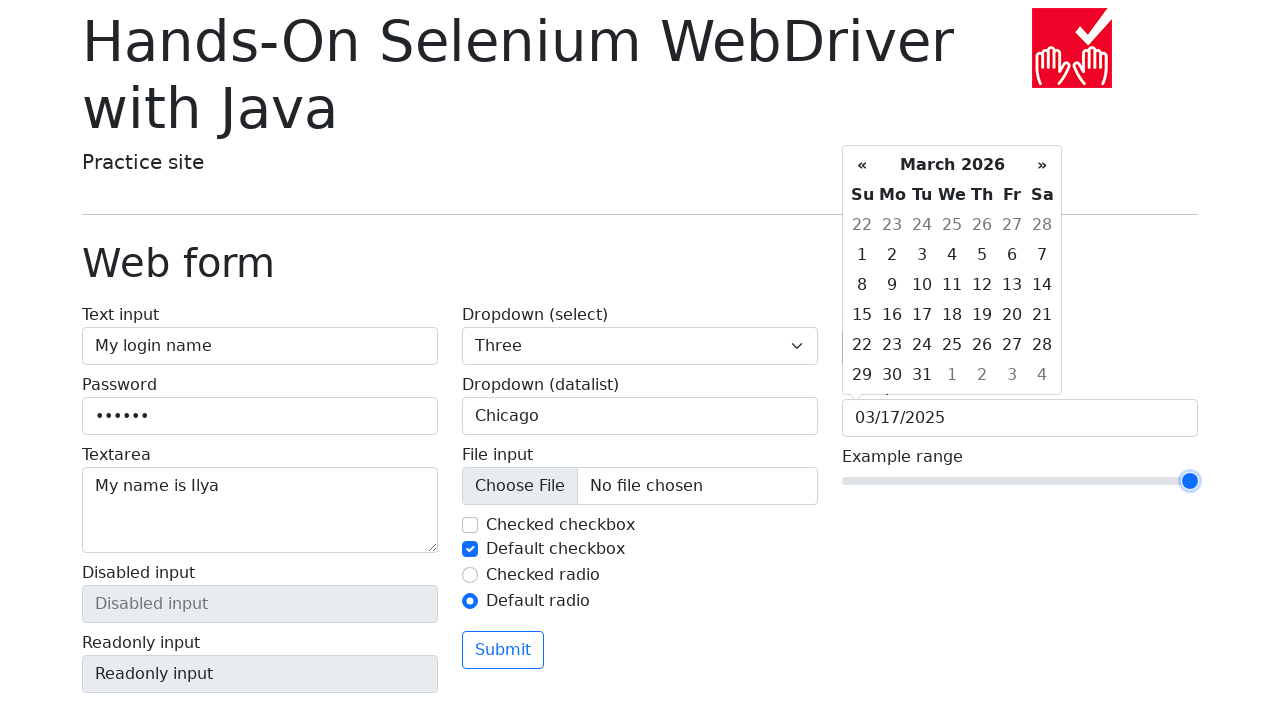

Clicked submit button to submit form at (503, 650) on button
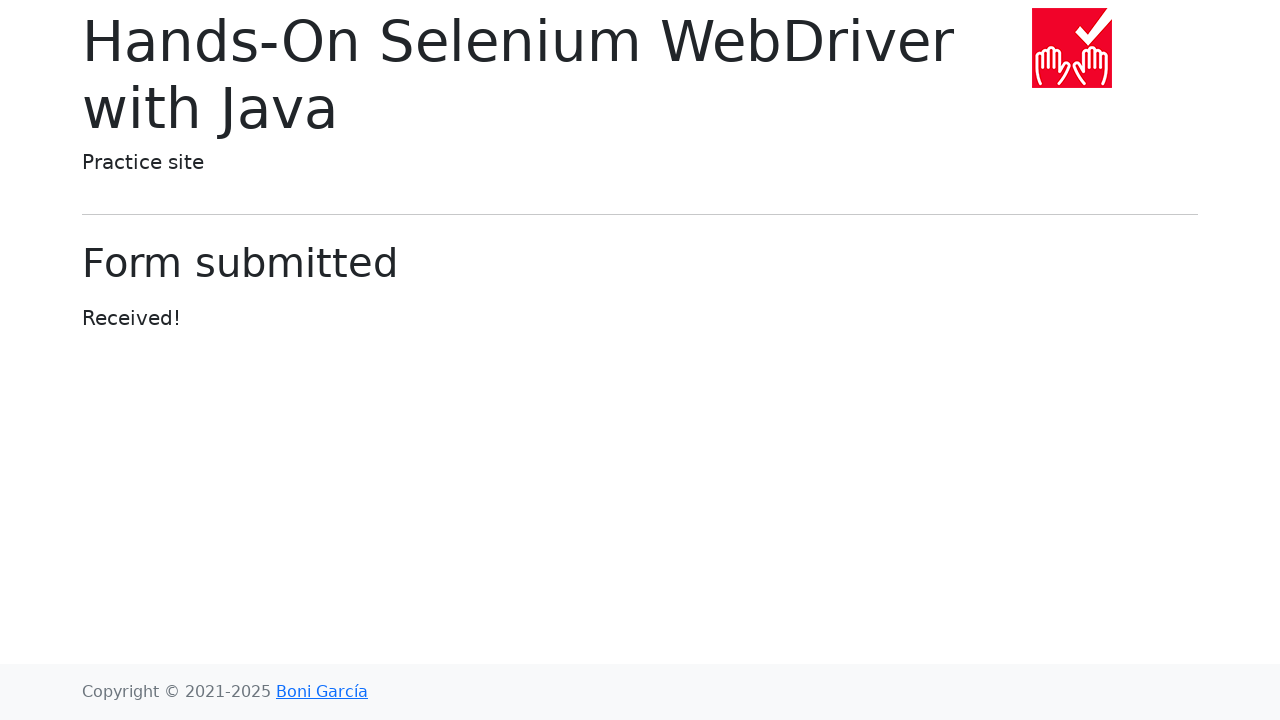

Form submission completed and page reached networkidle state
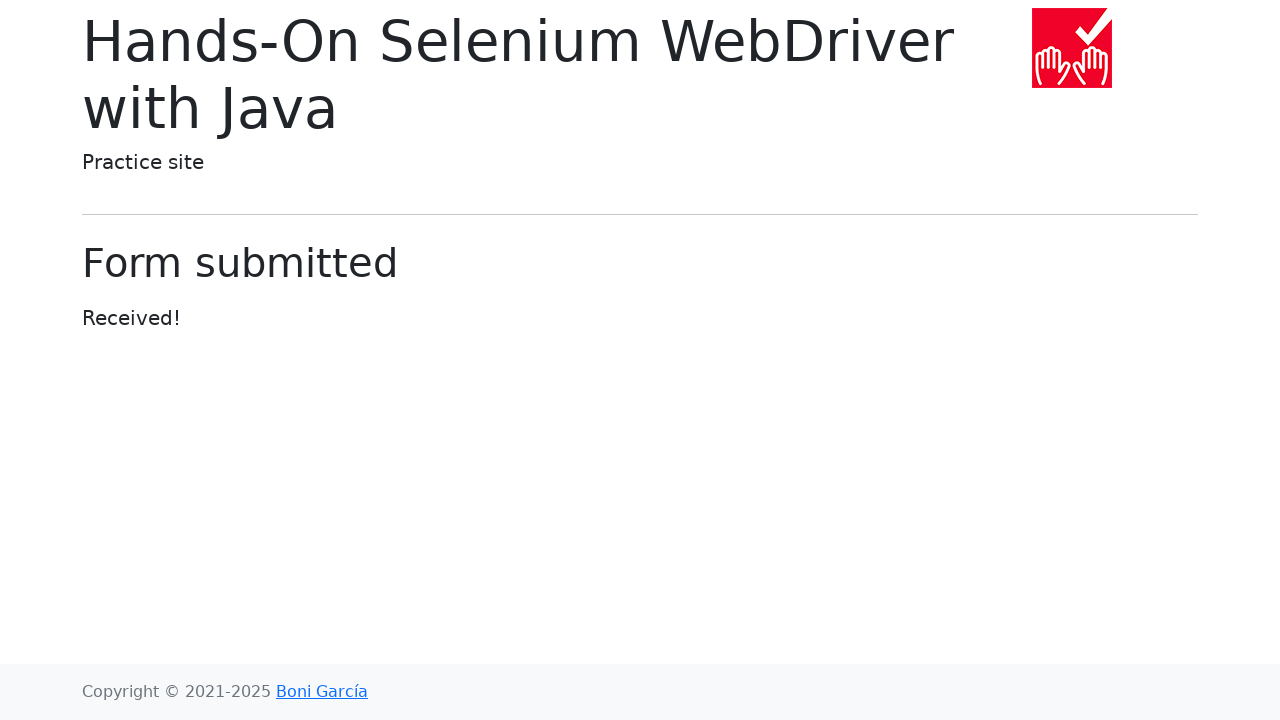

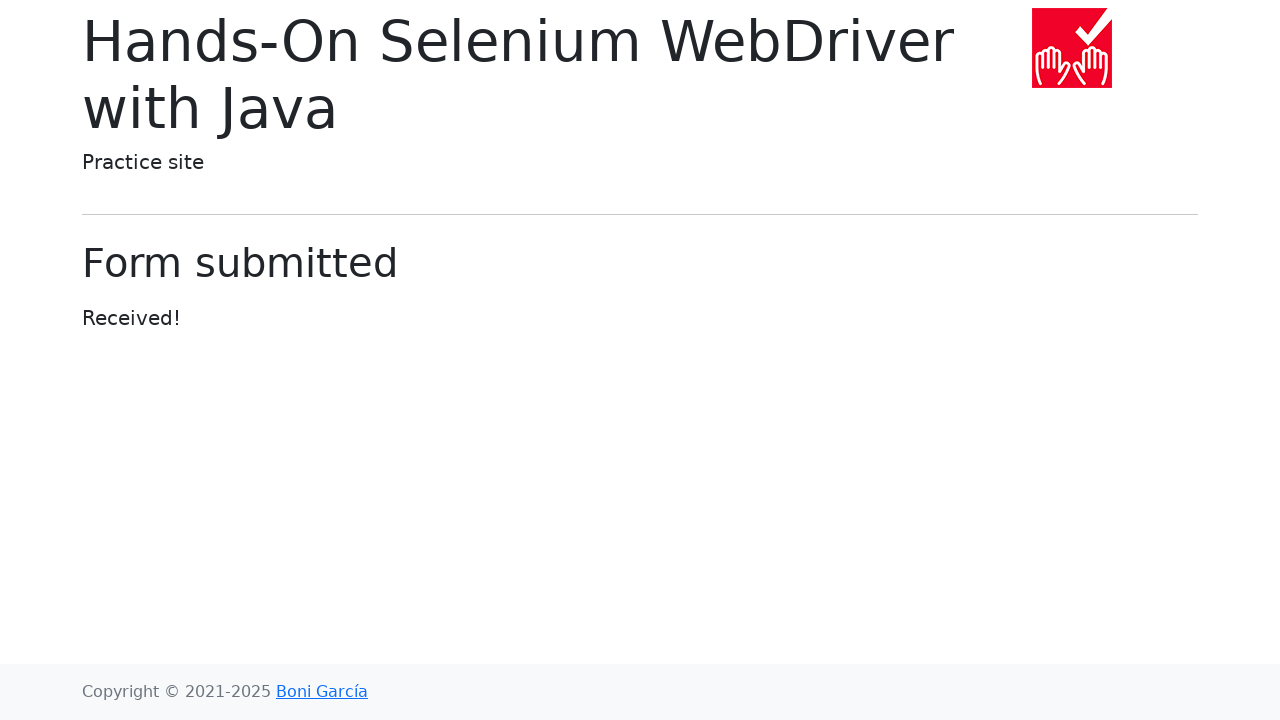